Tests page scrolling functionality by scrolling down through the entire webpage in increments, simulating a user reading through the content

Starting URL: https://www.mindrisers.com.np/

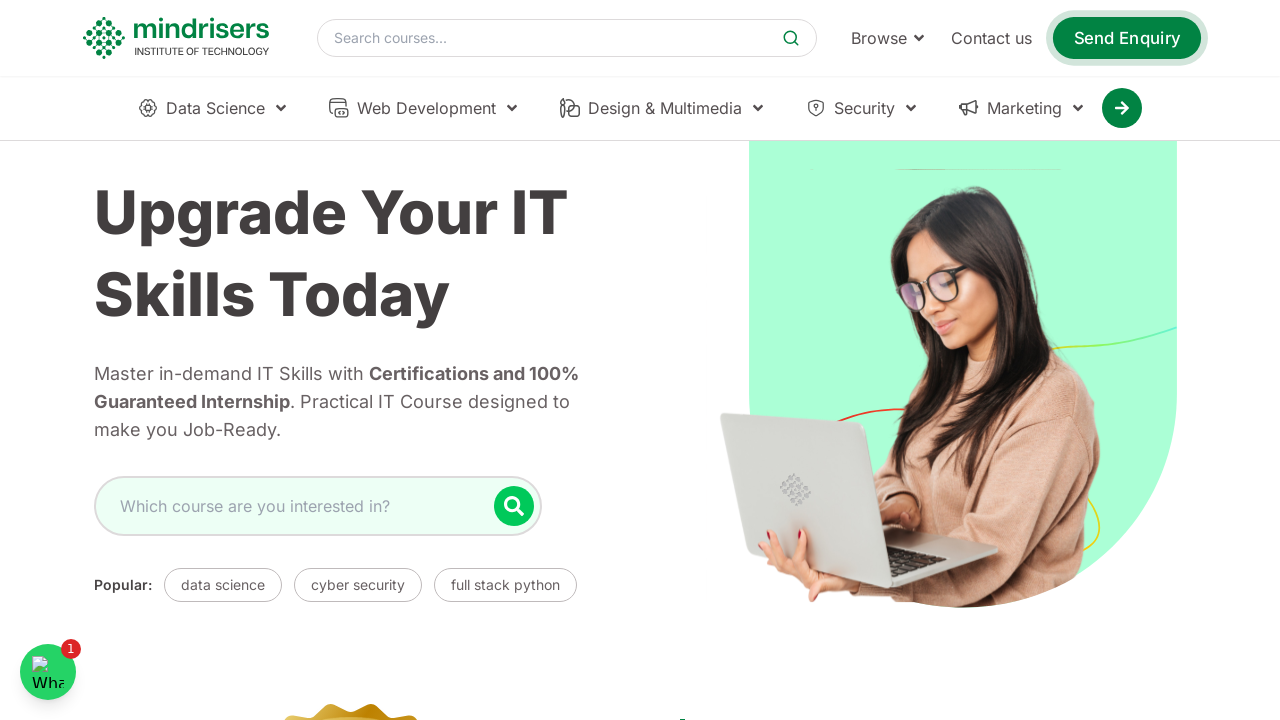

Set viewport size to 1920x1080
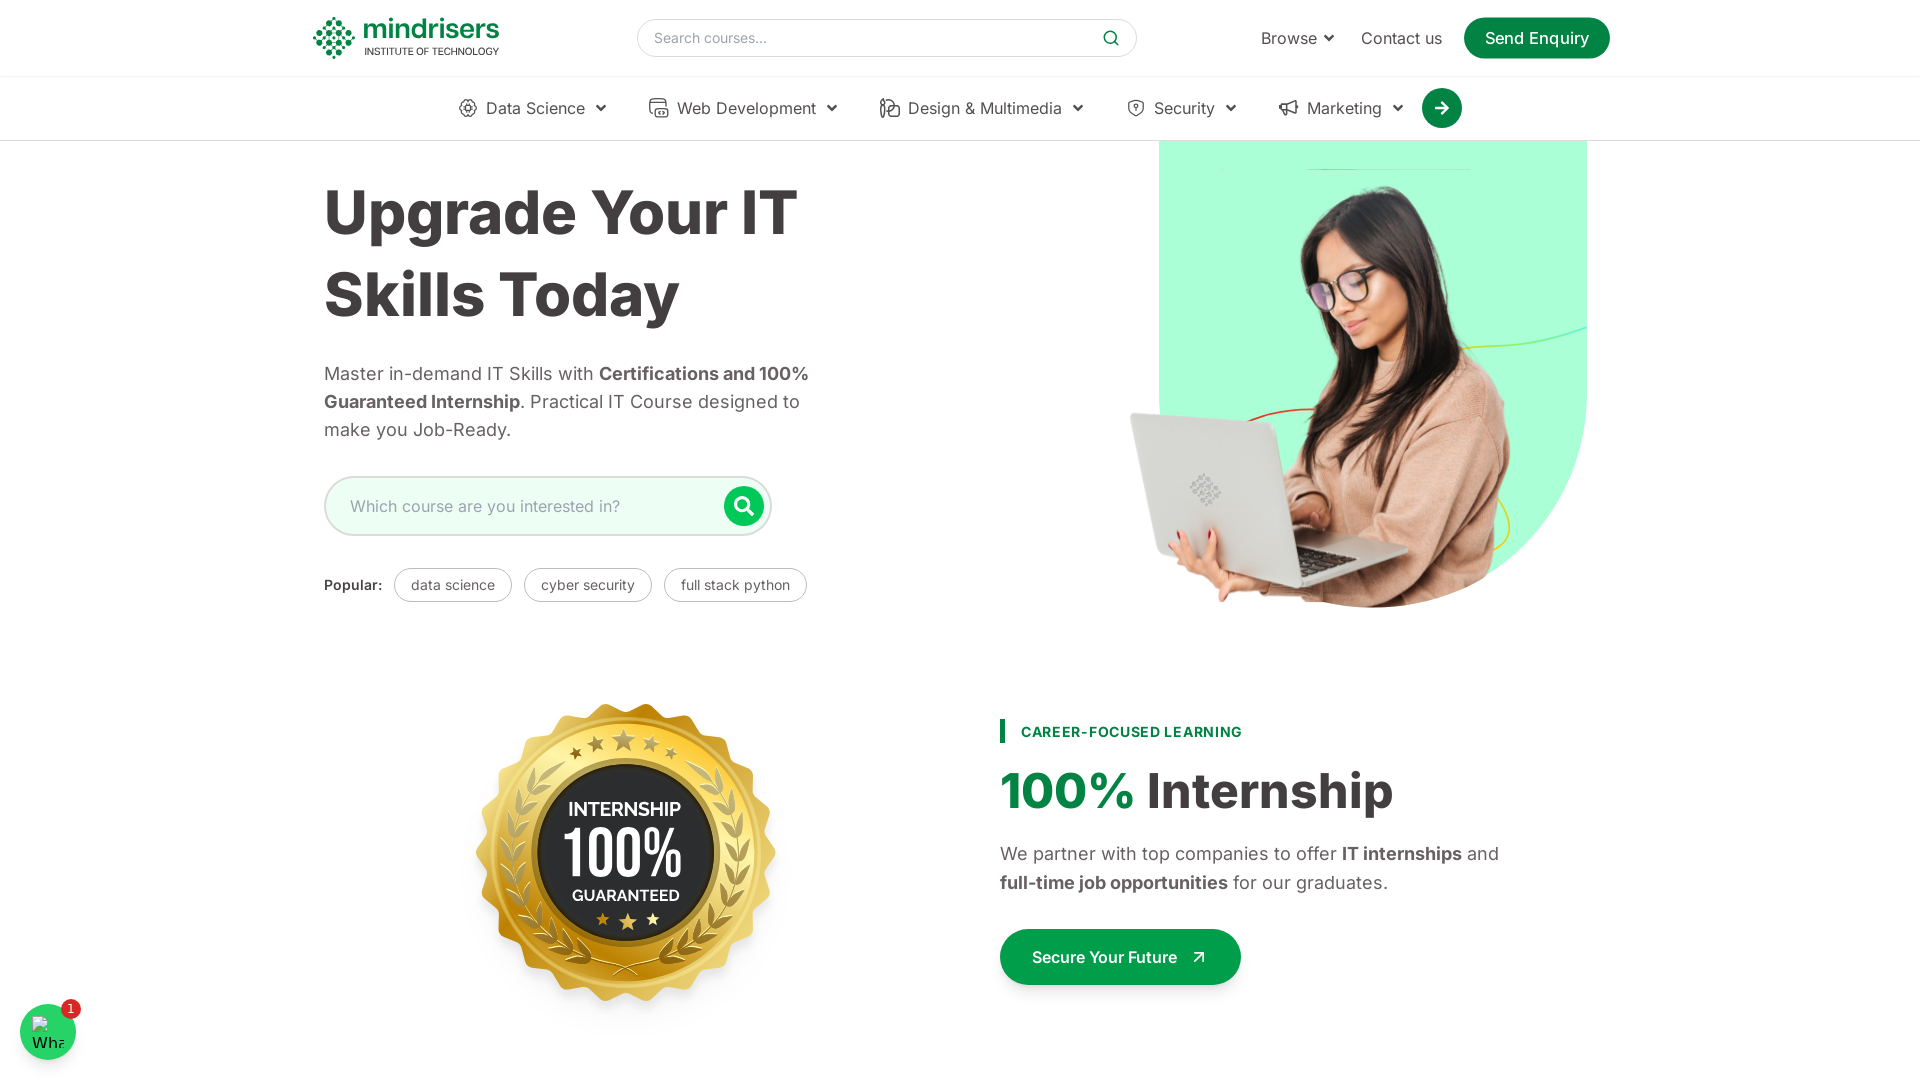

Page loaded and DOM content ready
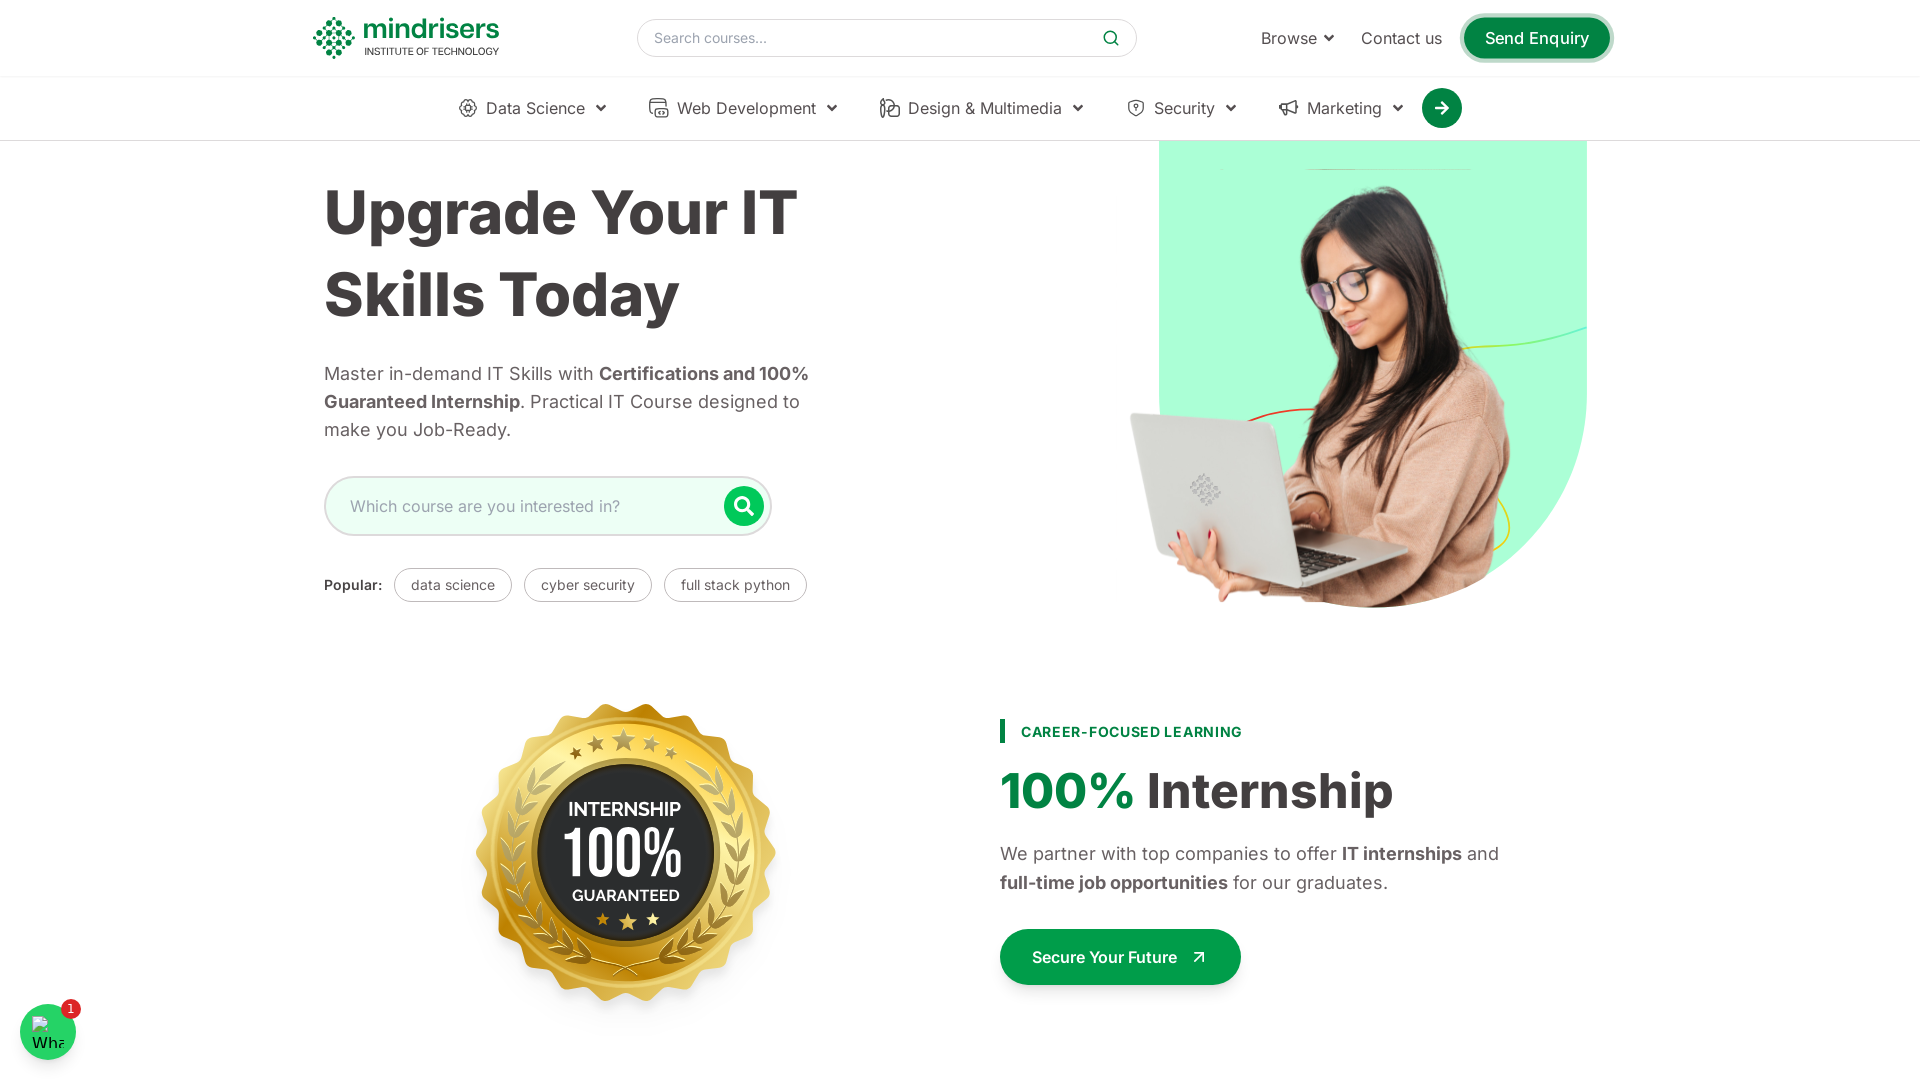

Calculated page height: 6290 pixels
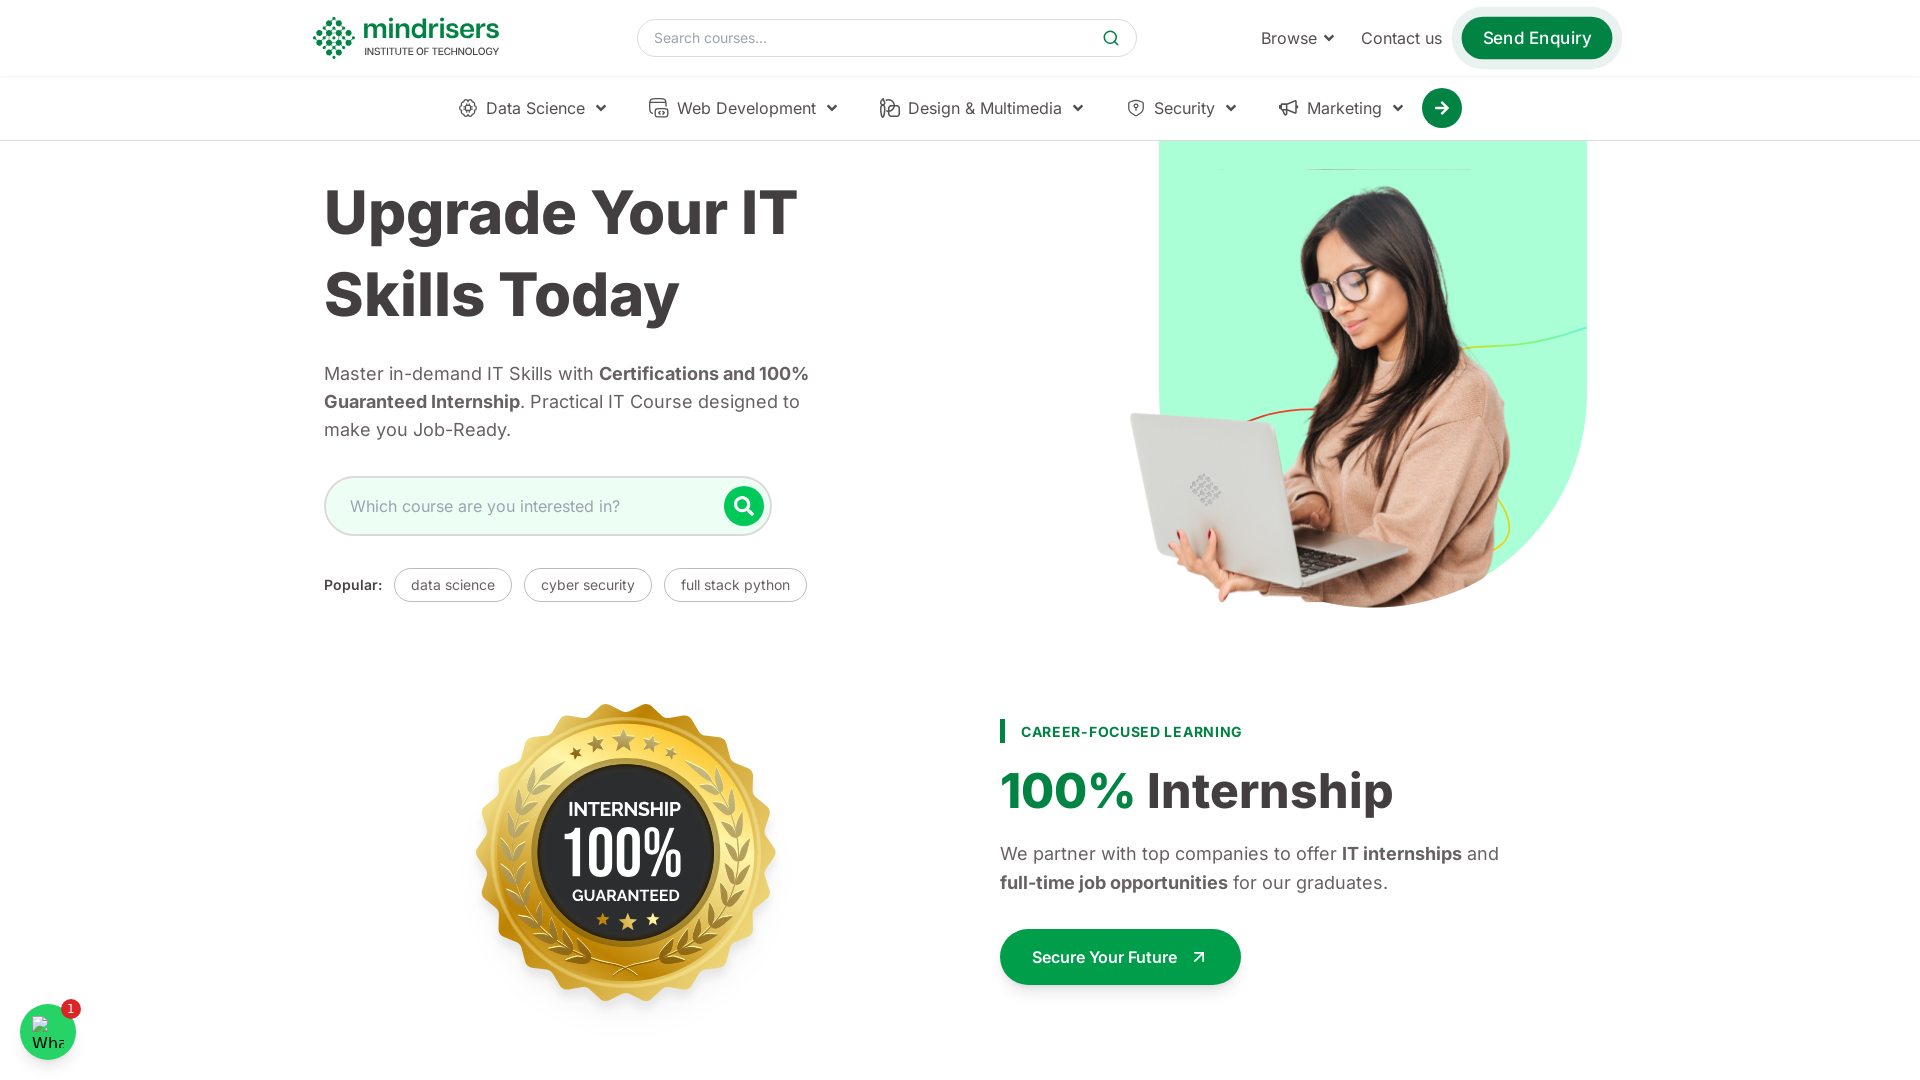

Scrolled down by 500 pixels
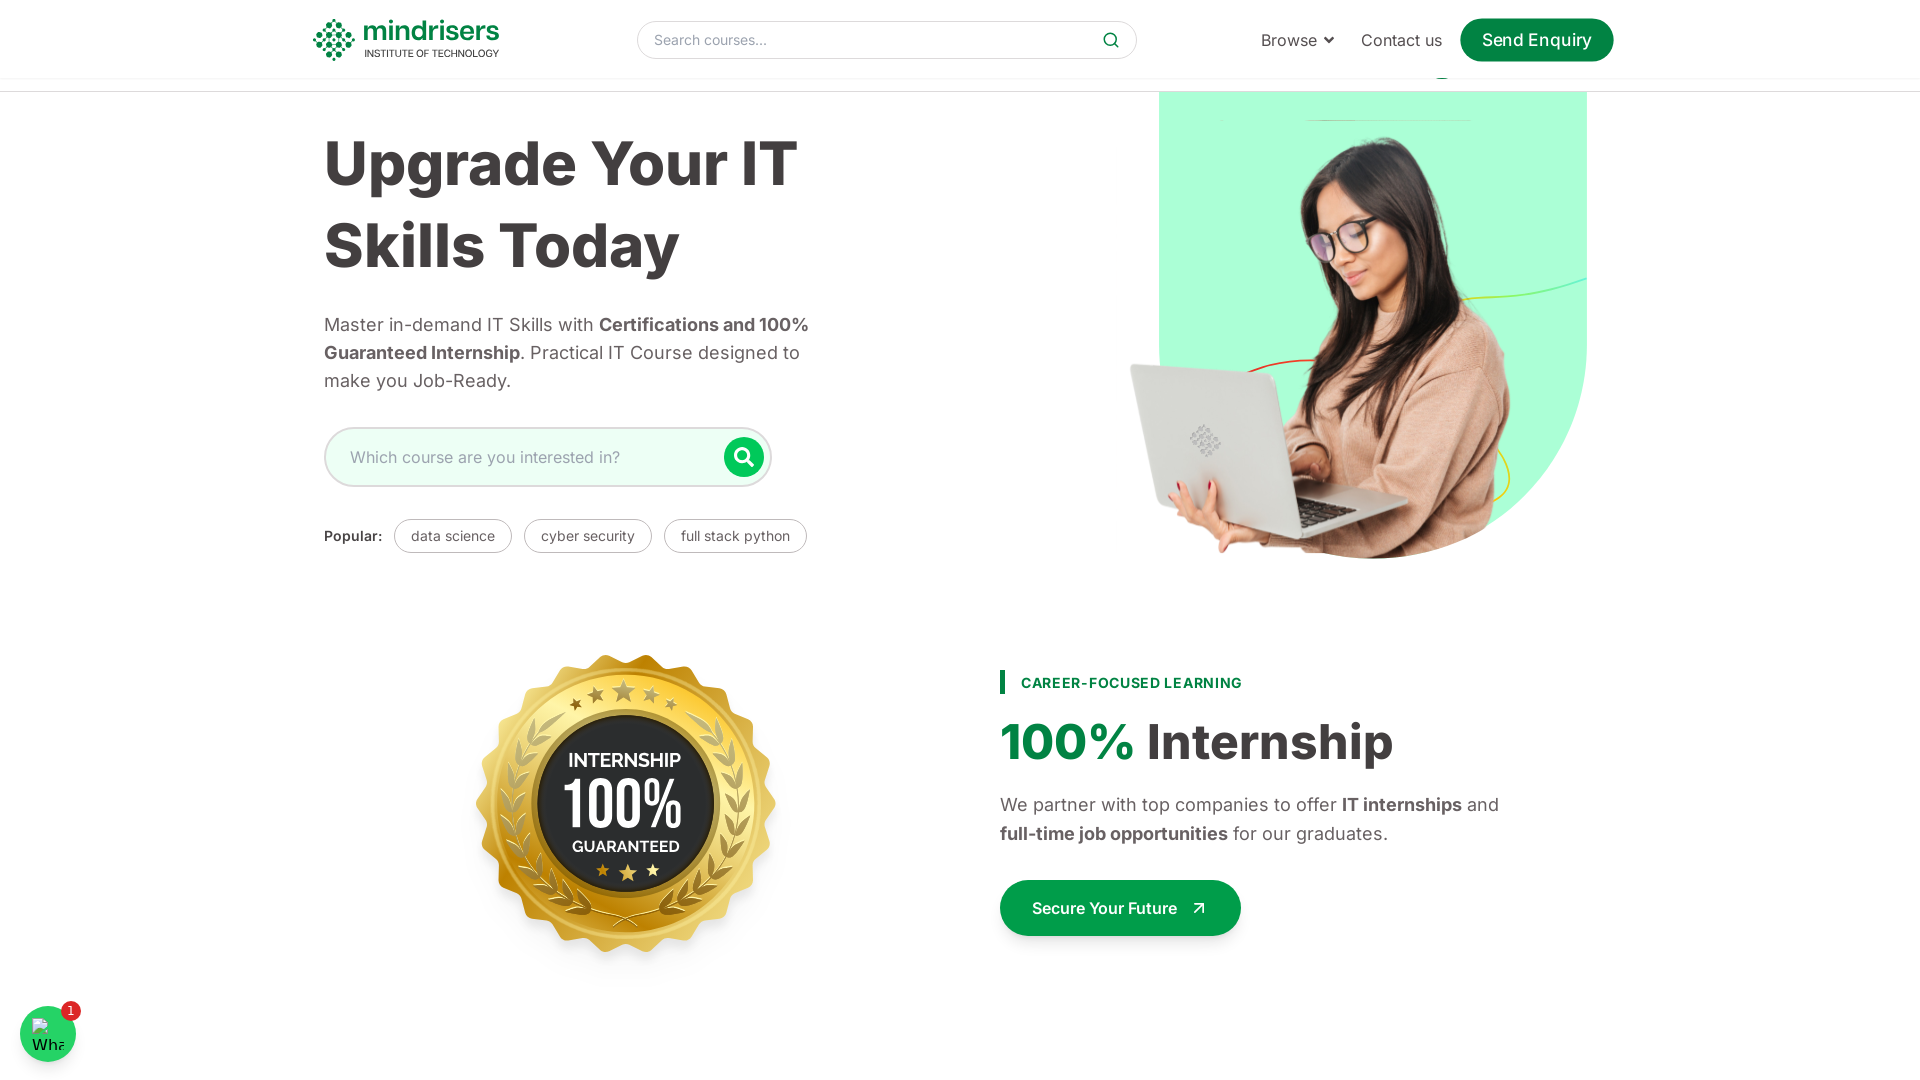

Waited 1 second for content to render
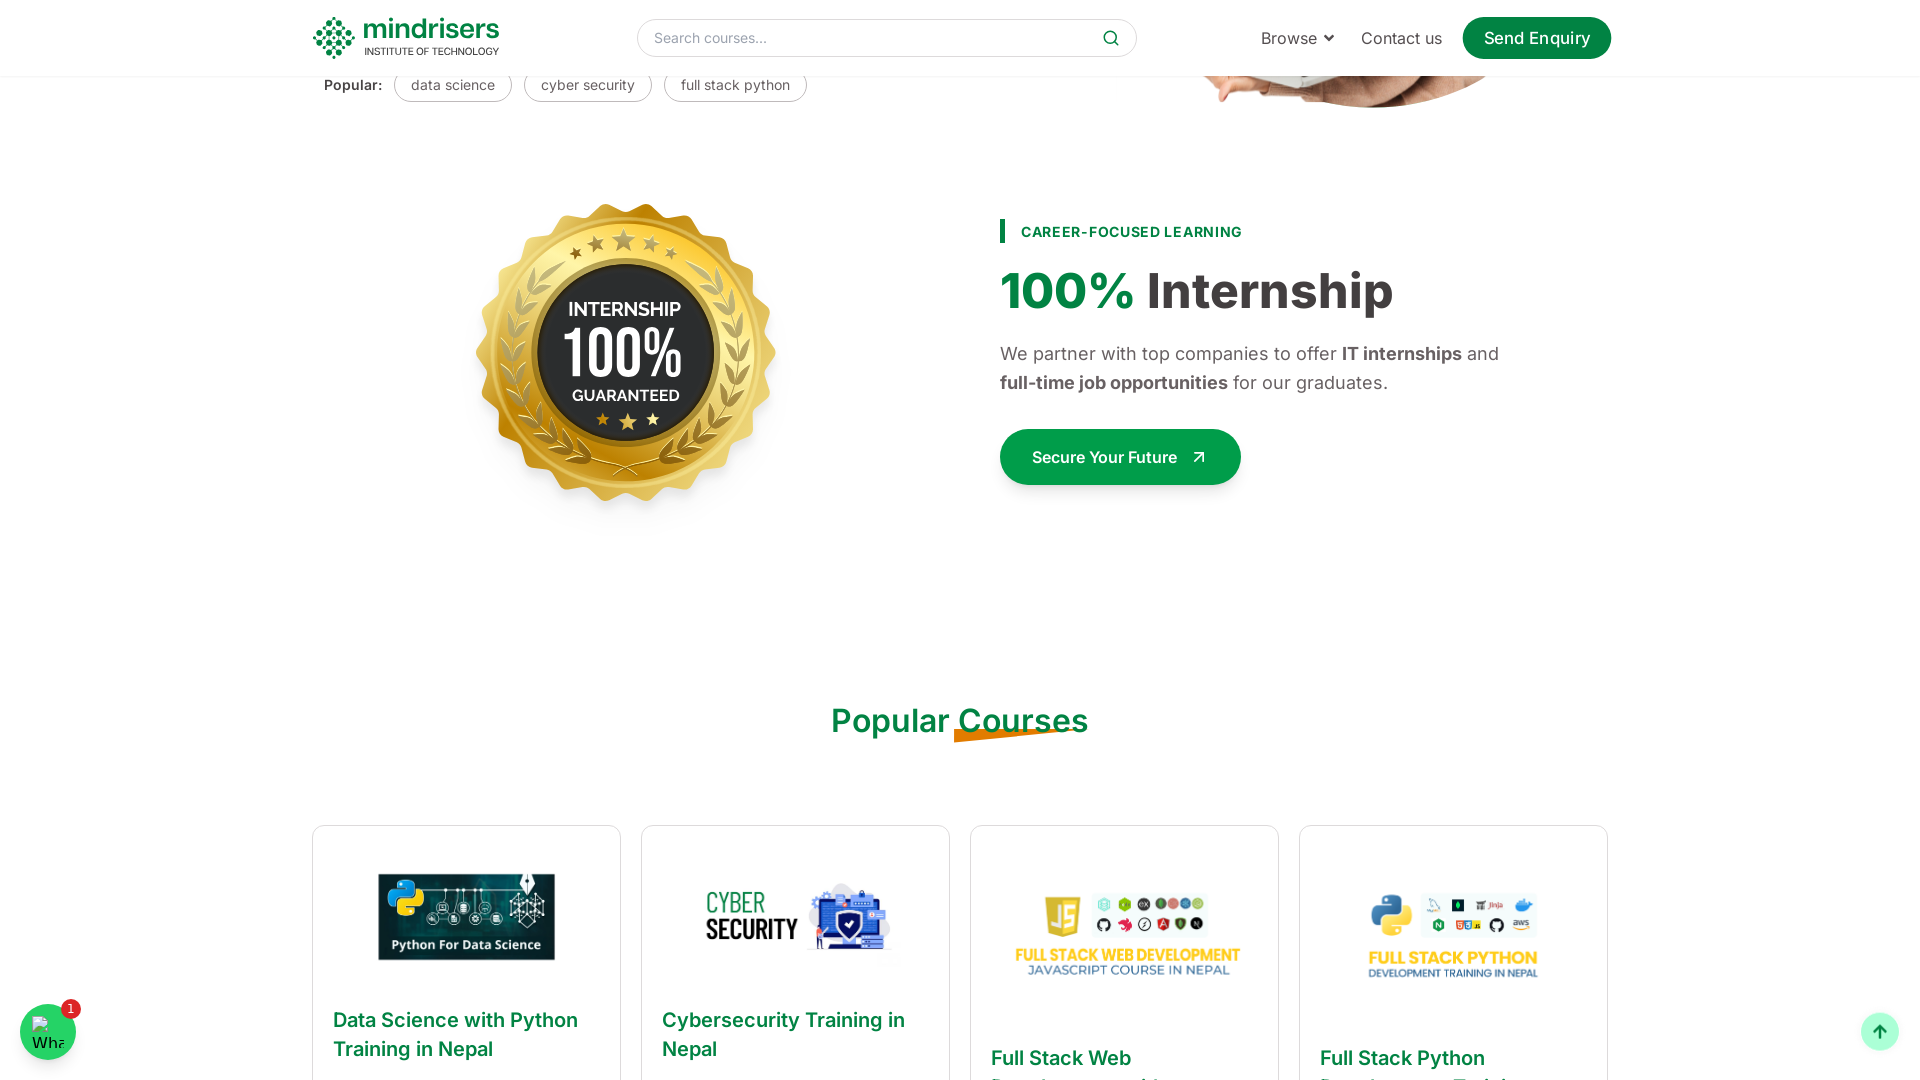

Scrolled down by 500 pixels
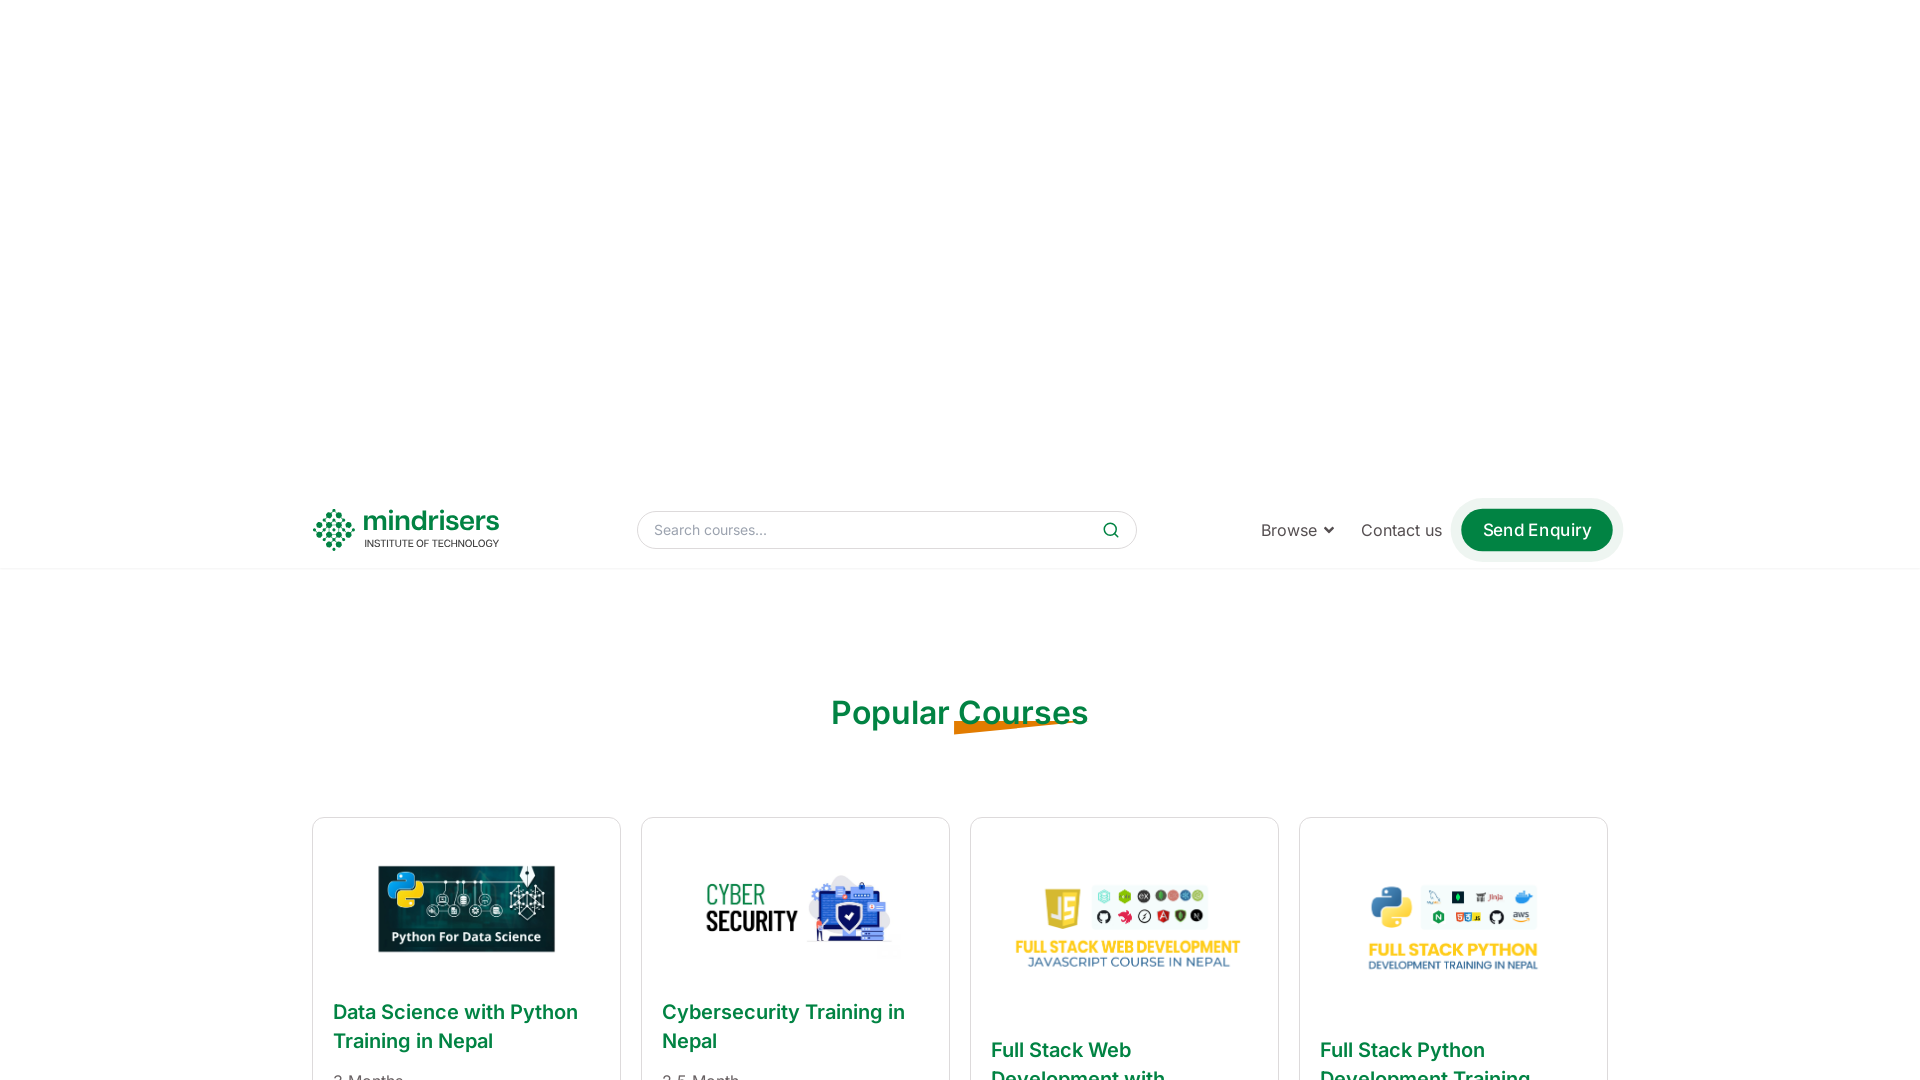

Waited 1 second for content to render
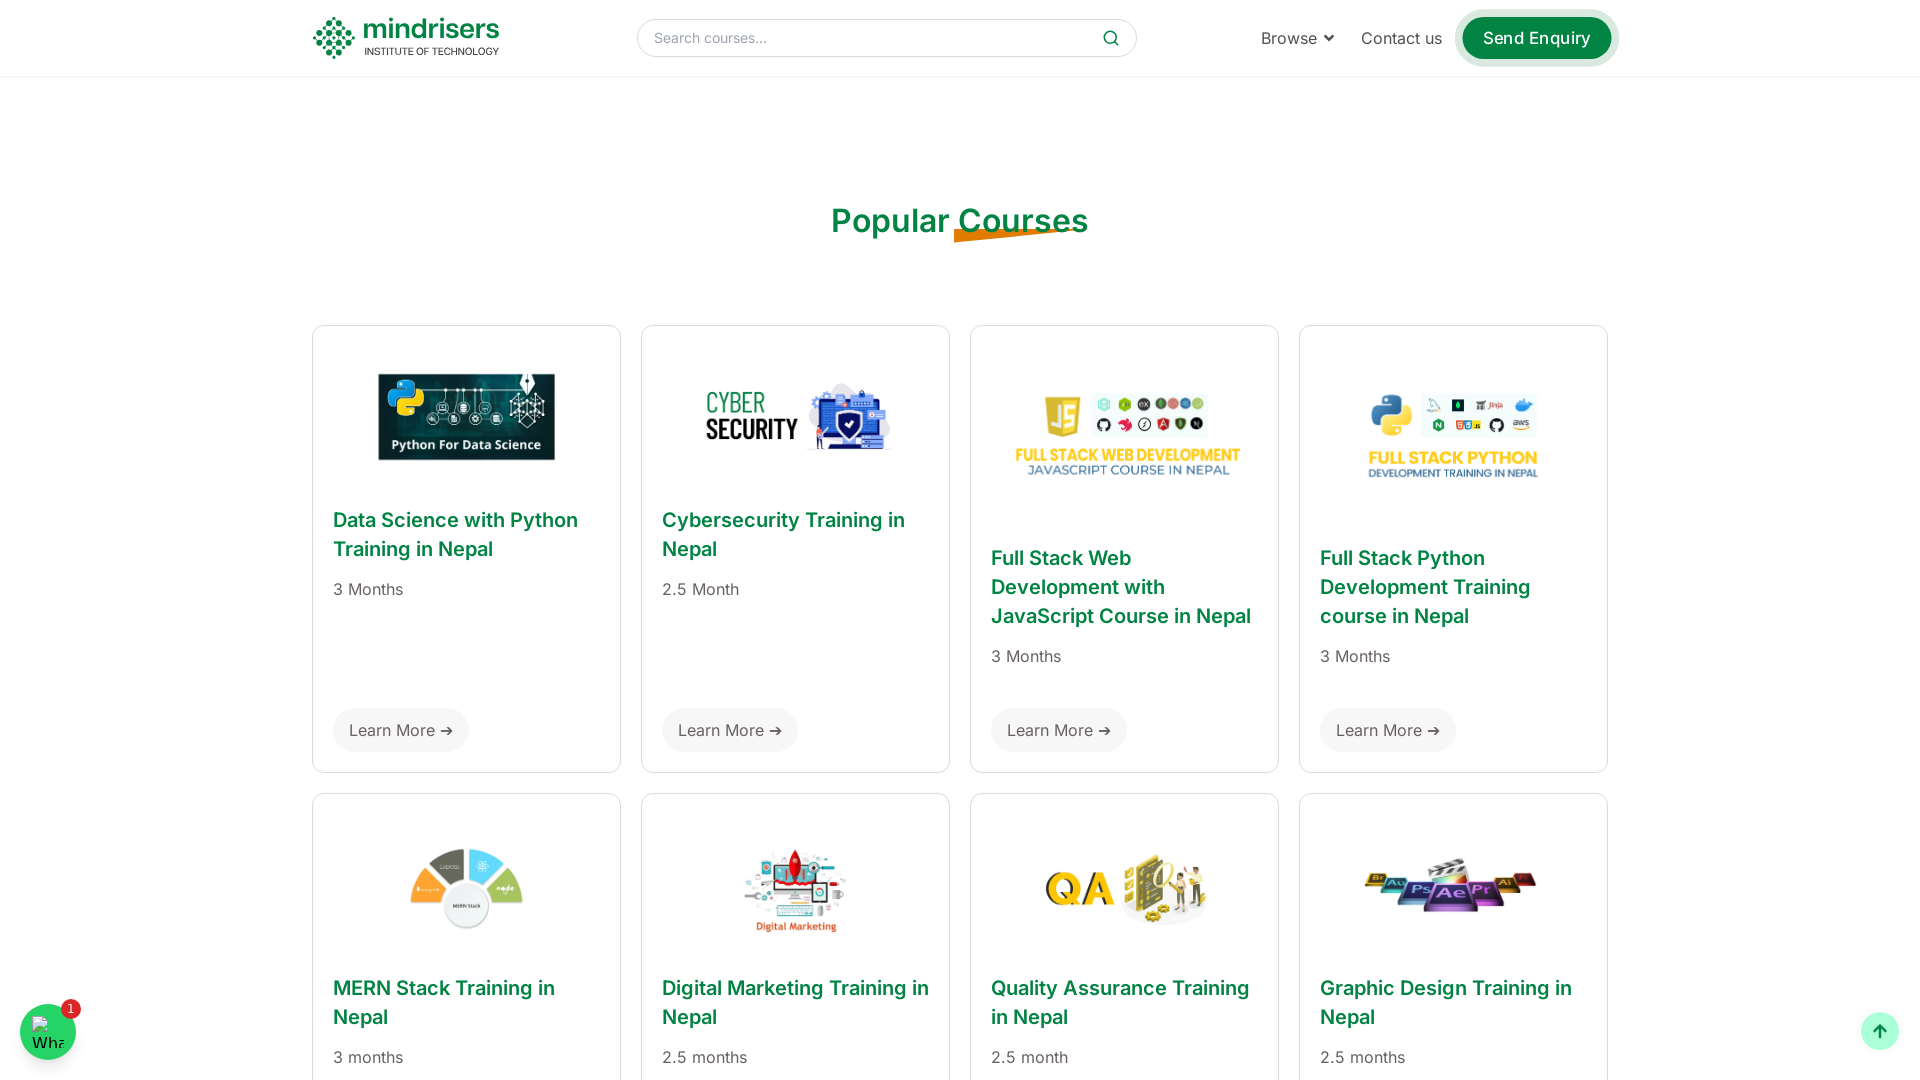

Scrolled down by 500 pixels
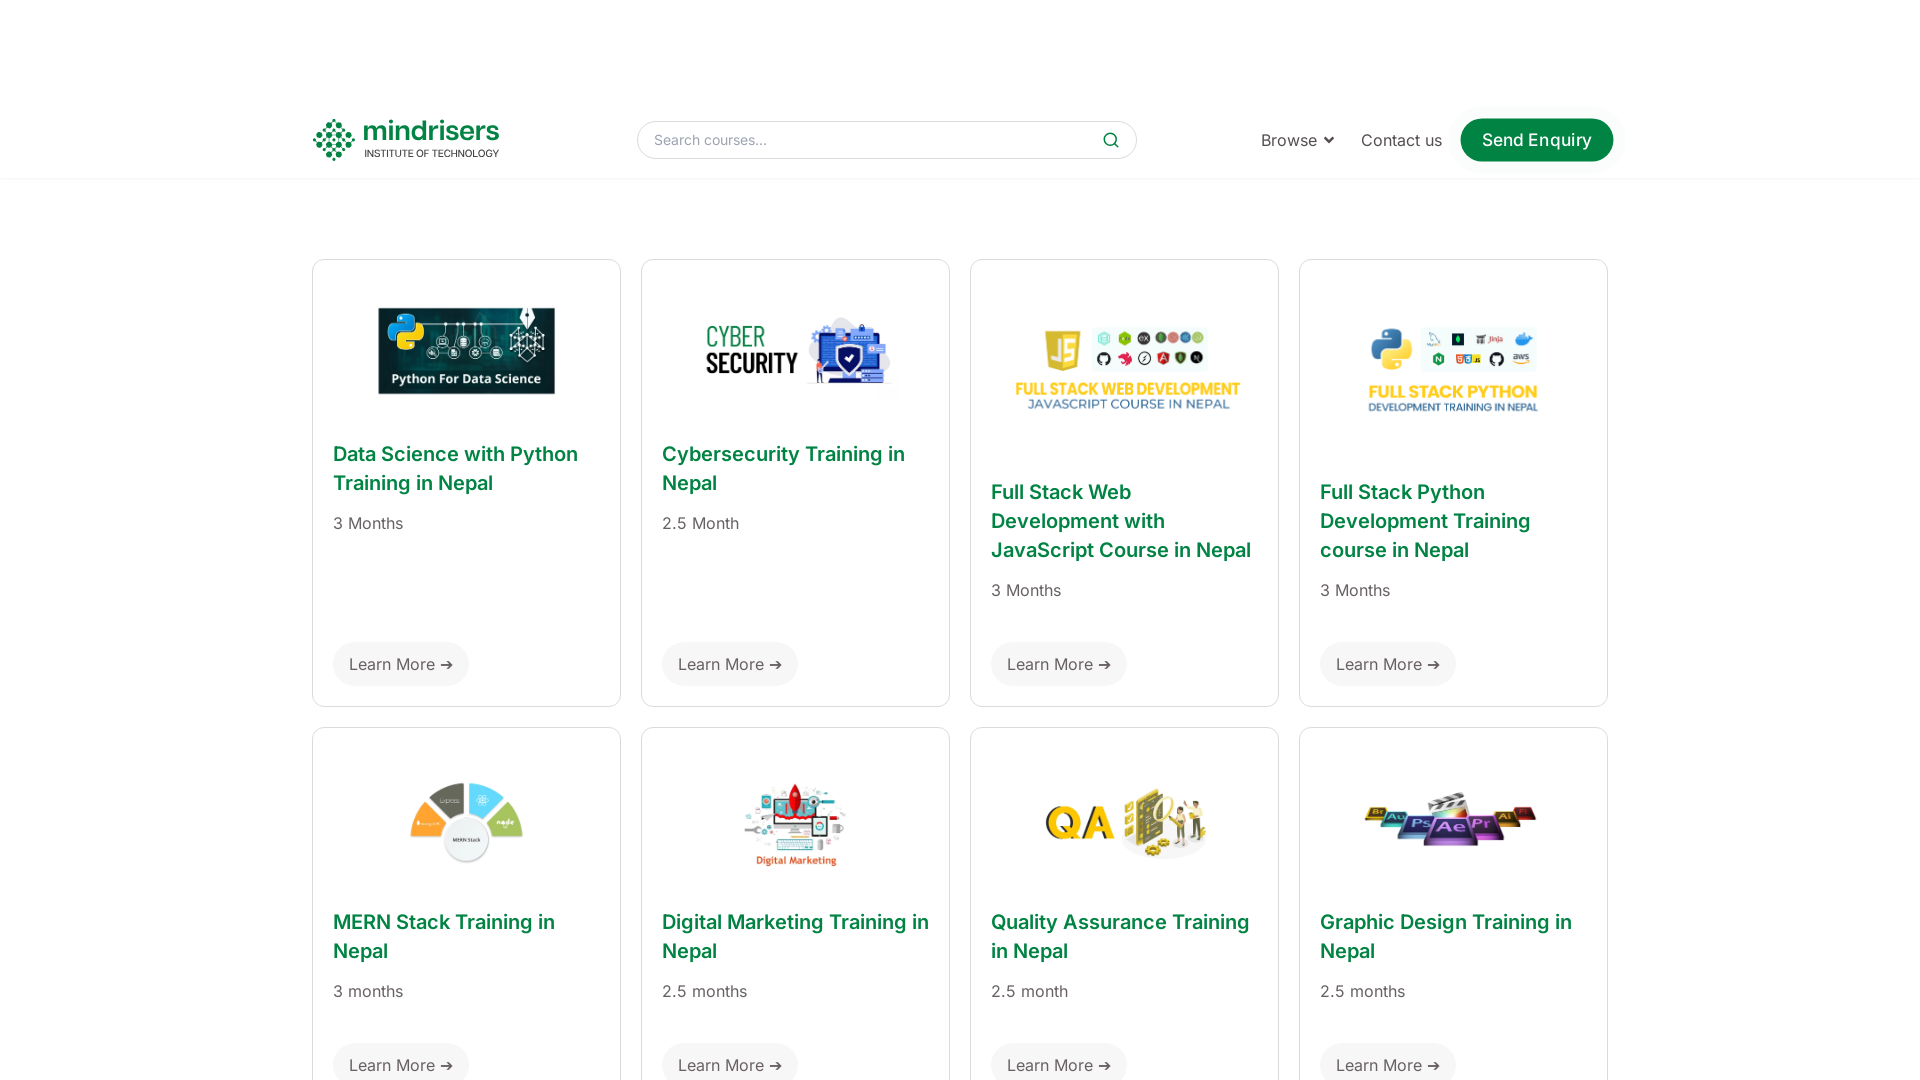

Waited 1 second for content to render
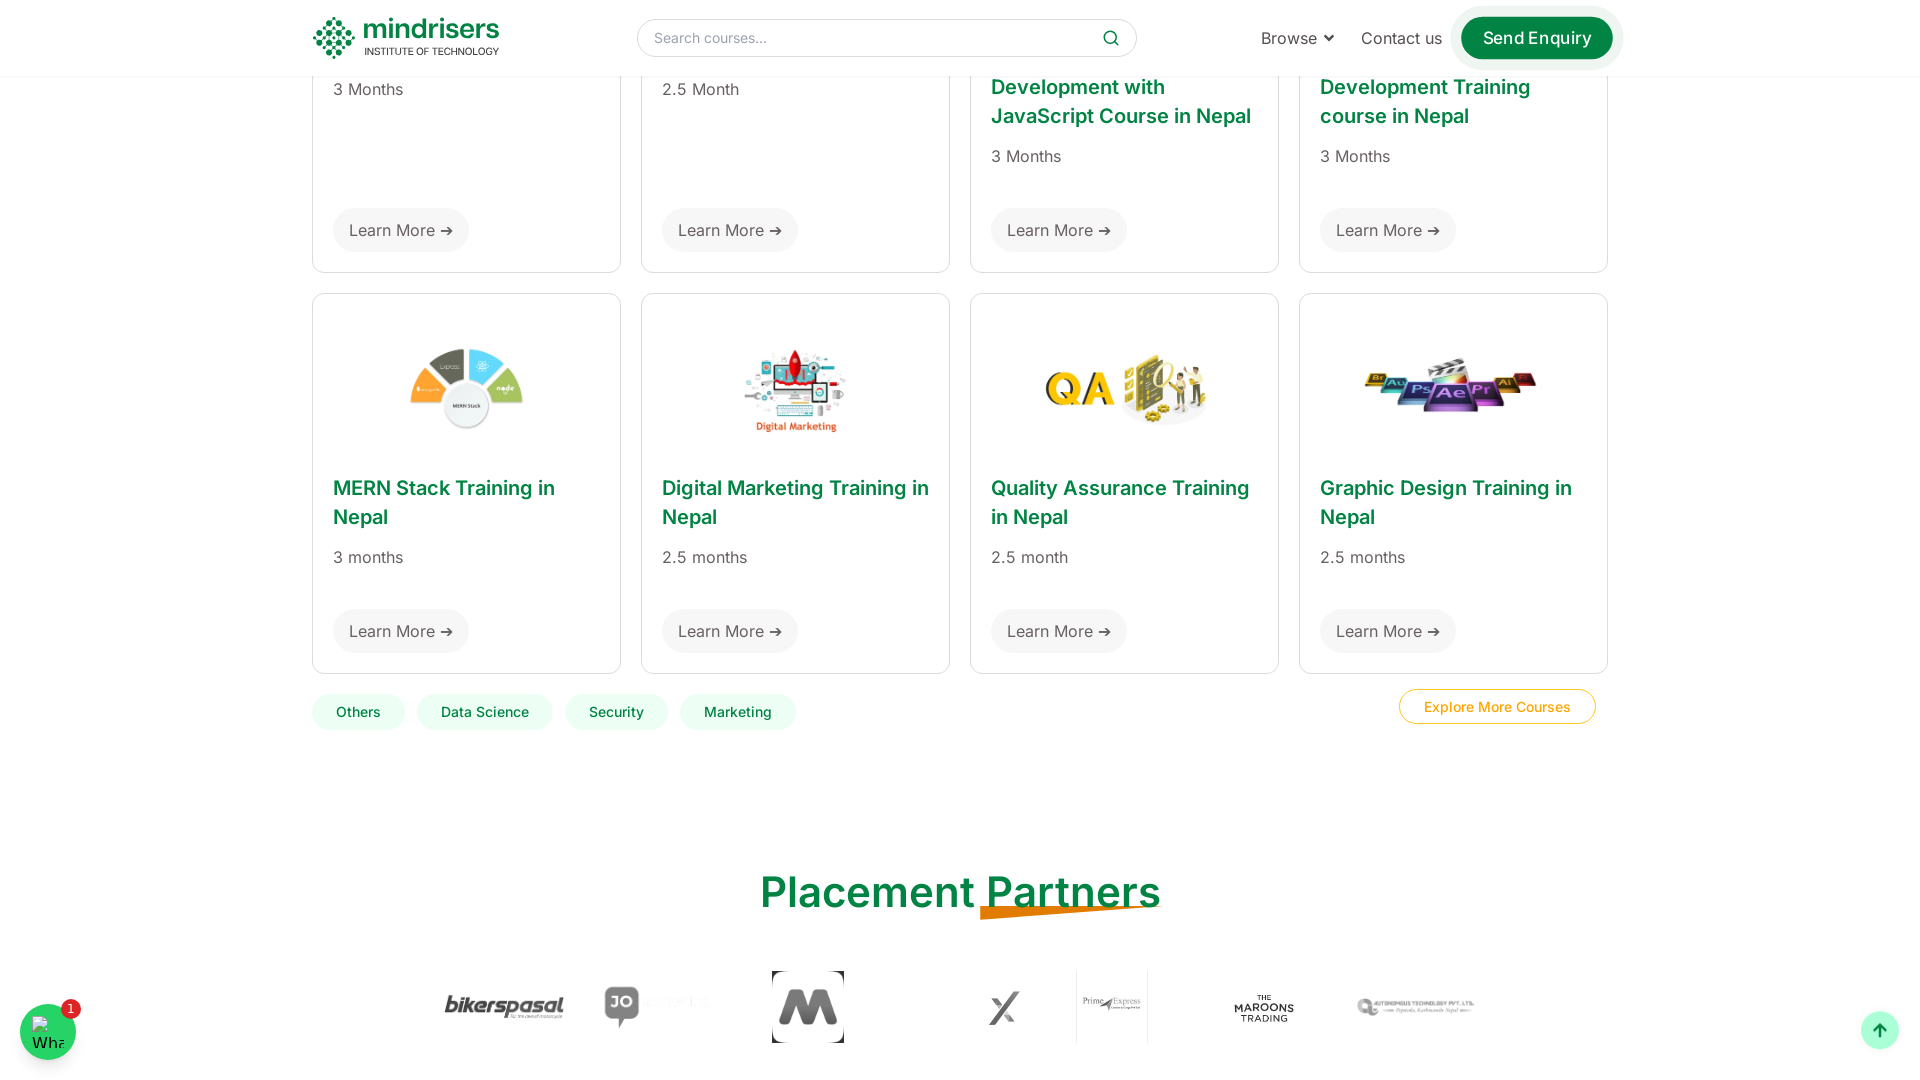

Scrolled down by 500 pixels
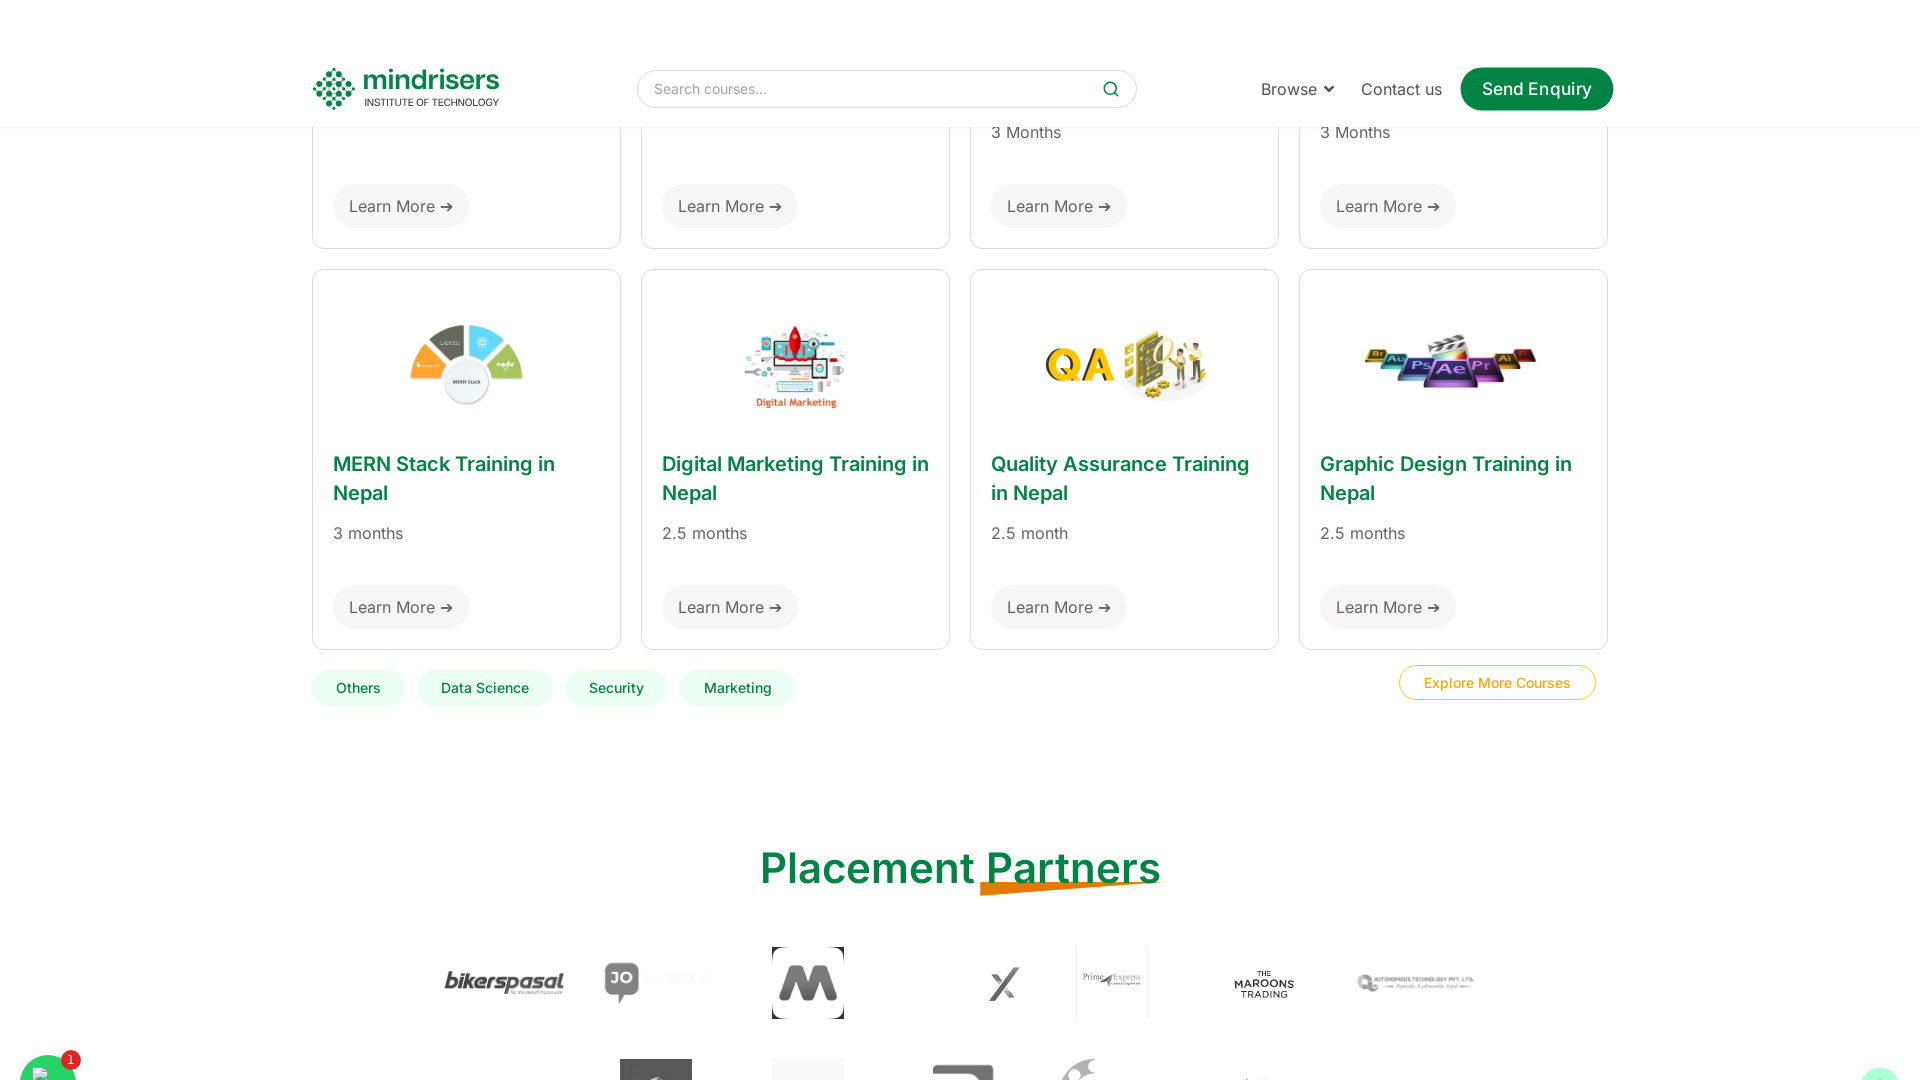

Waited 1 second for content to render
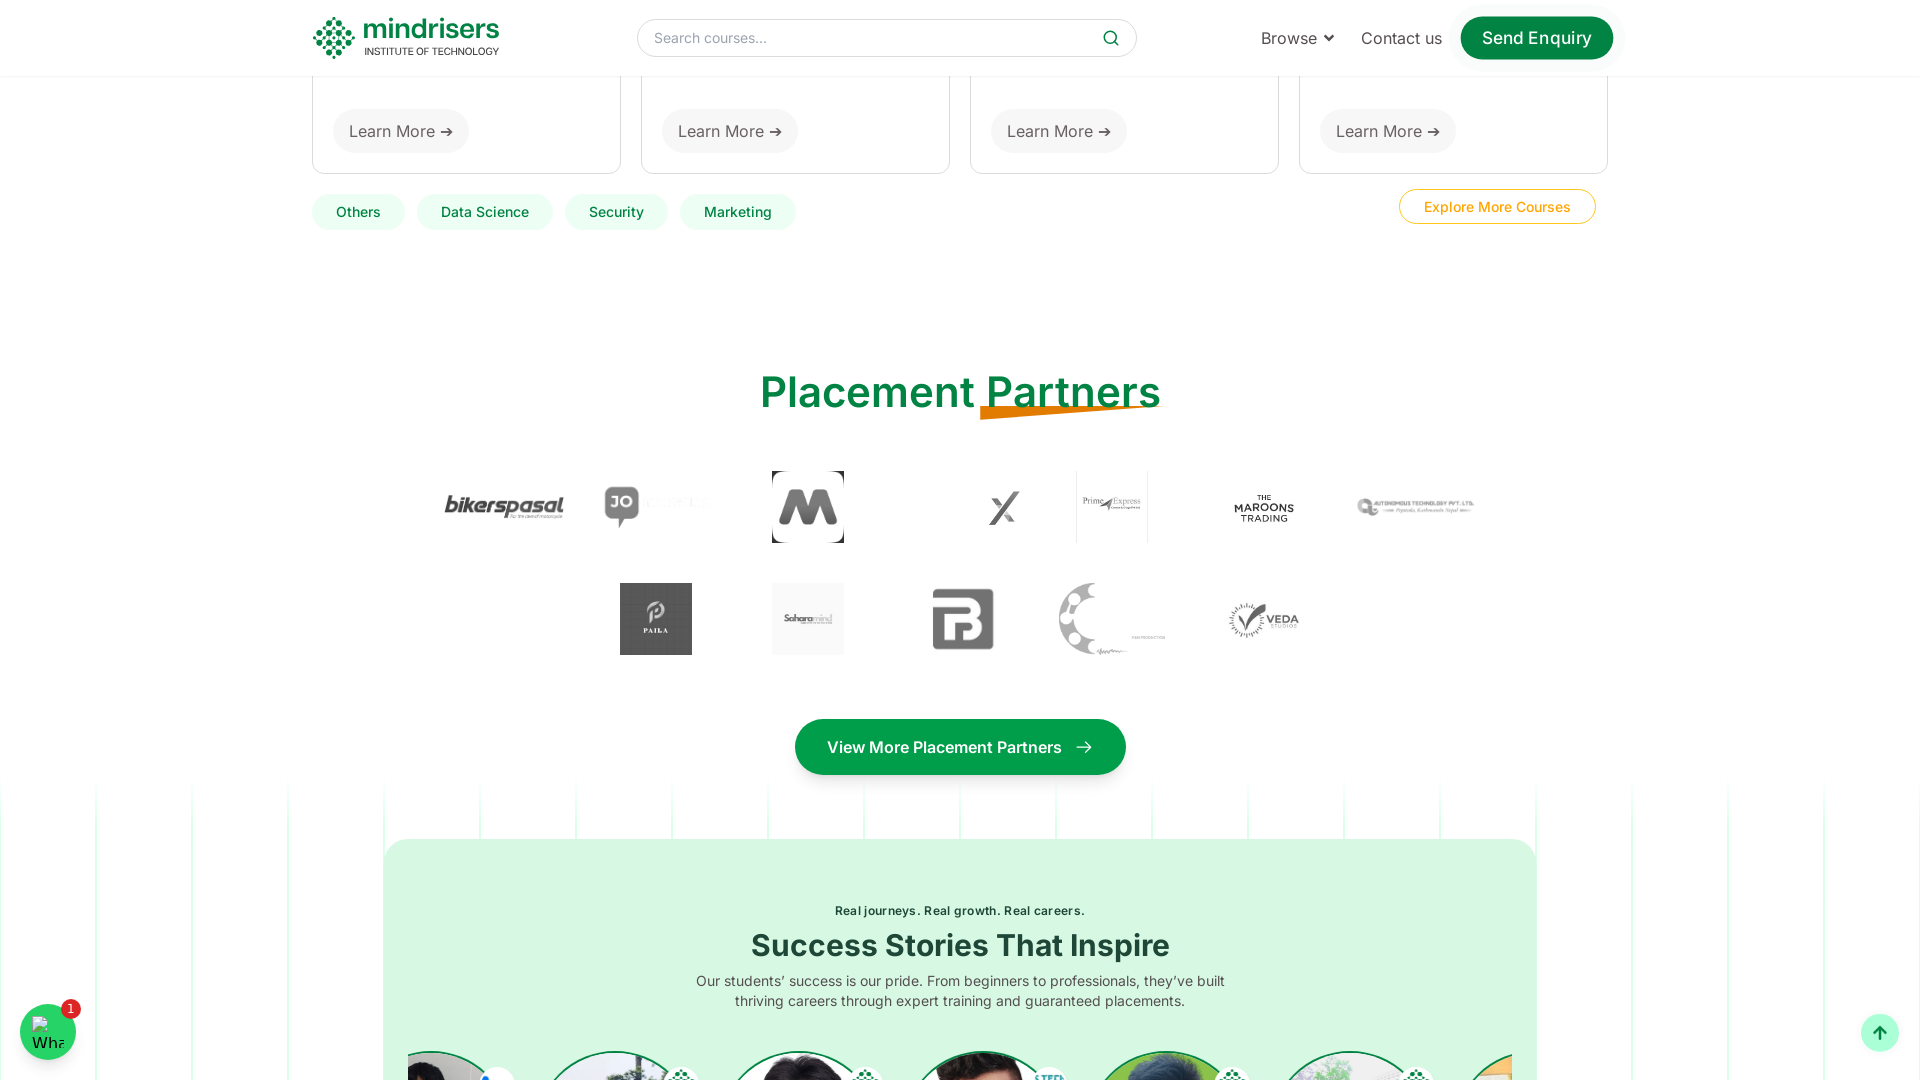

Scrolled down by 500 pixels
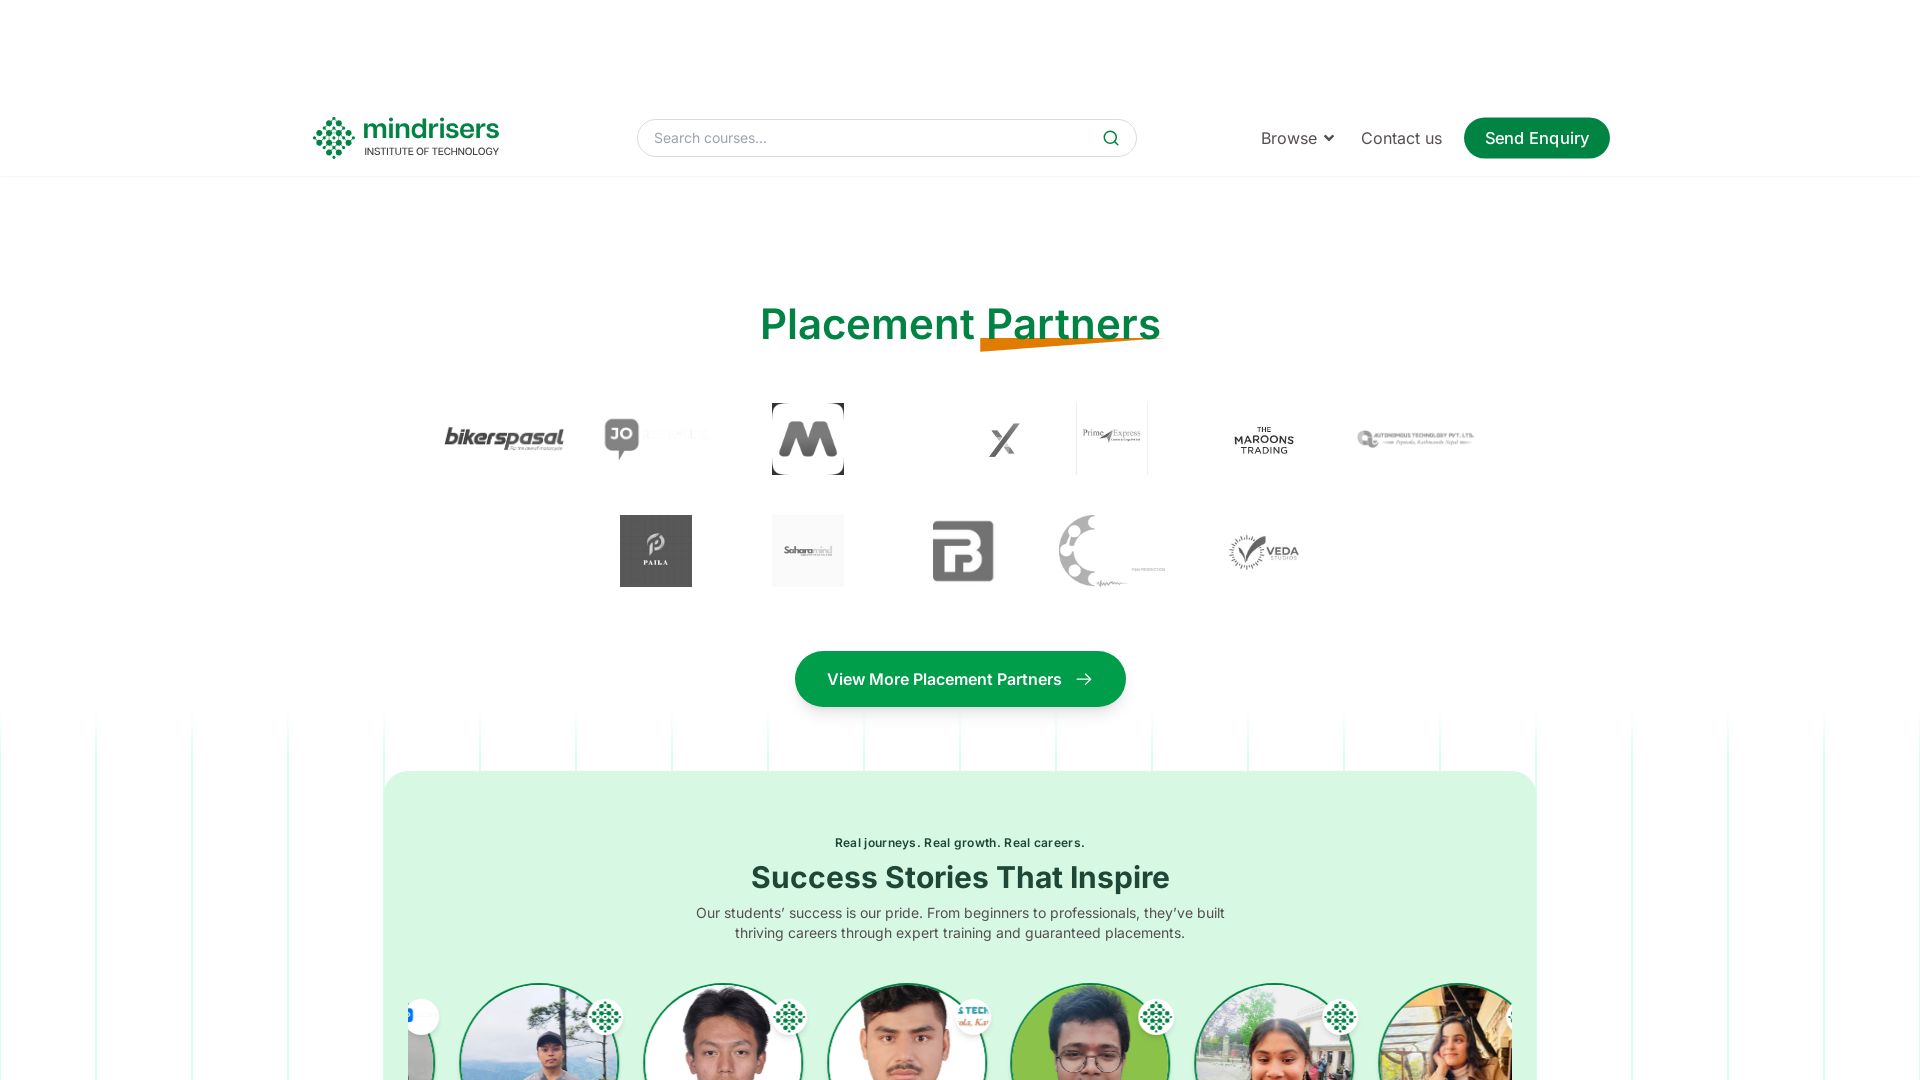

Waited 1 second for content to render
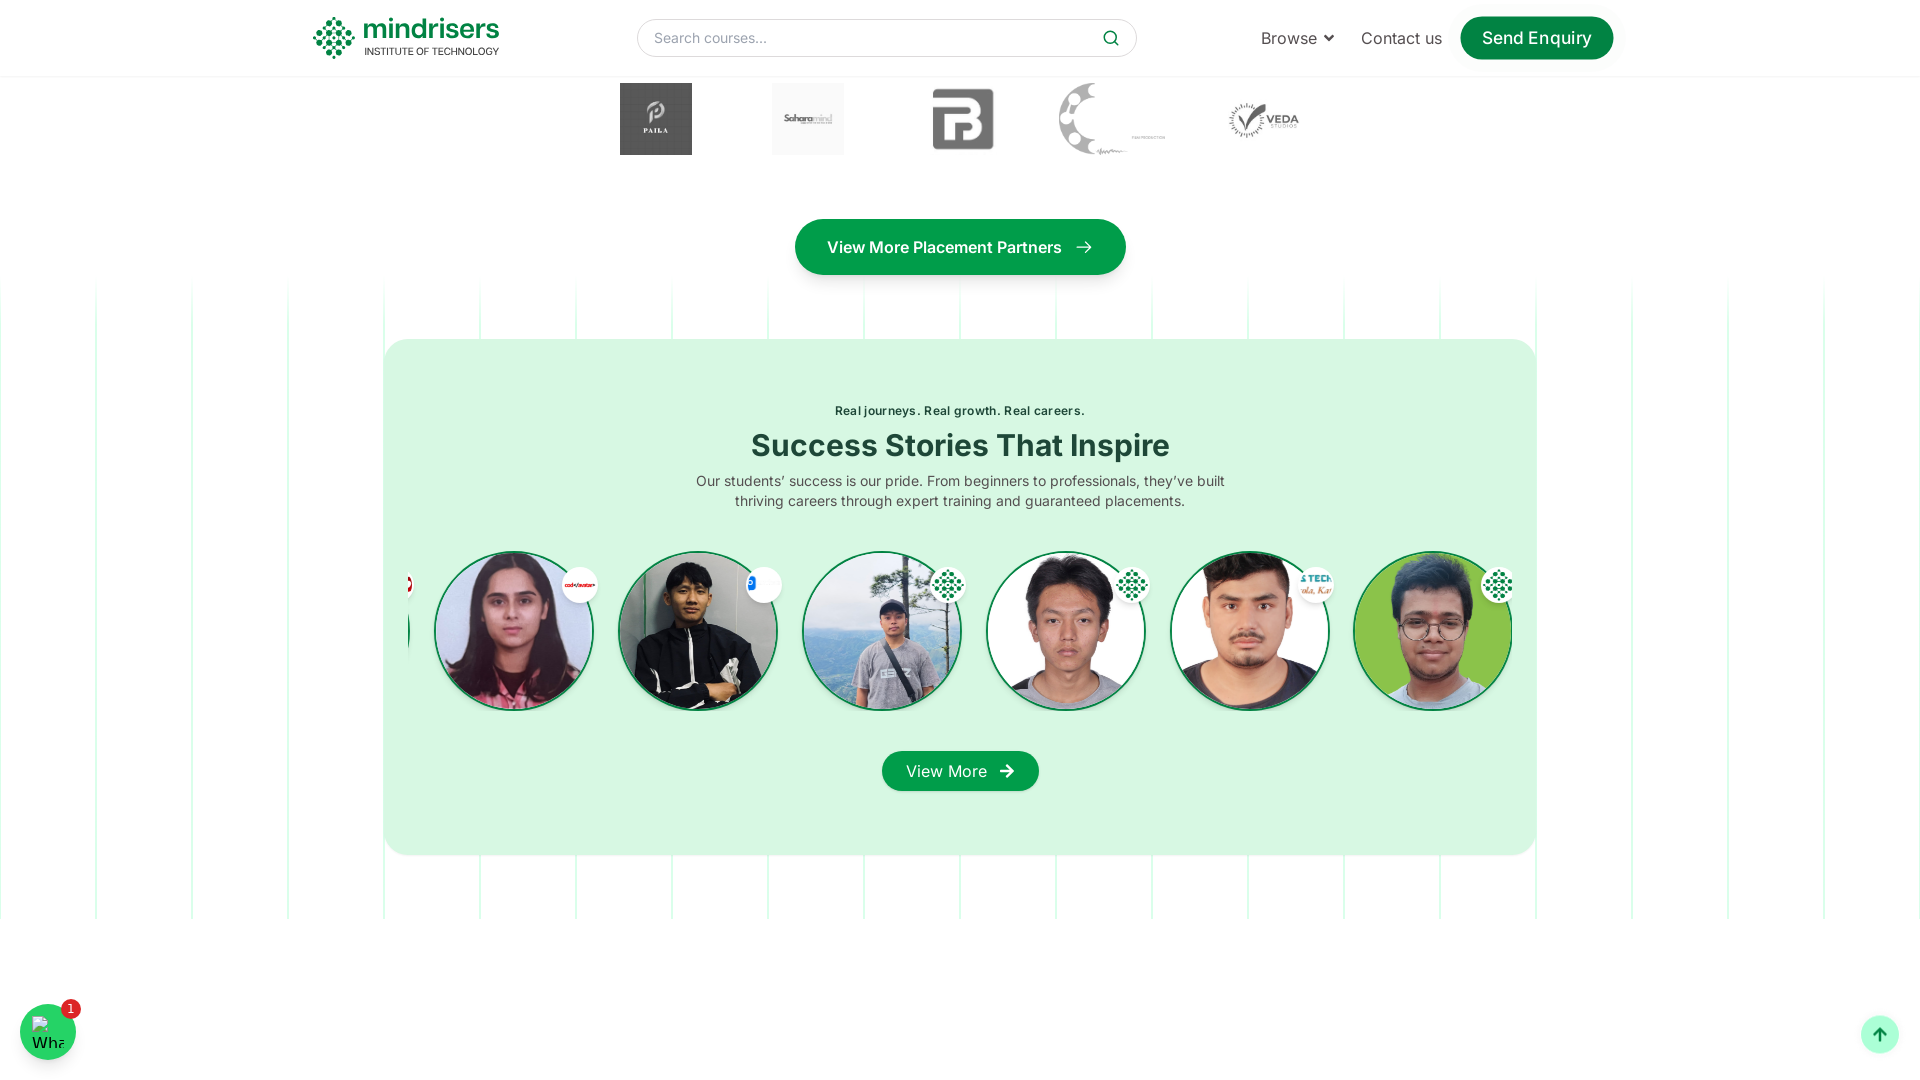

Scrolled down by 500 pixels
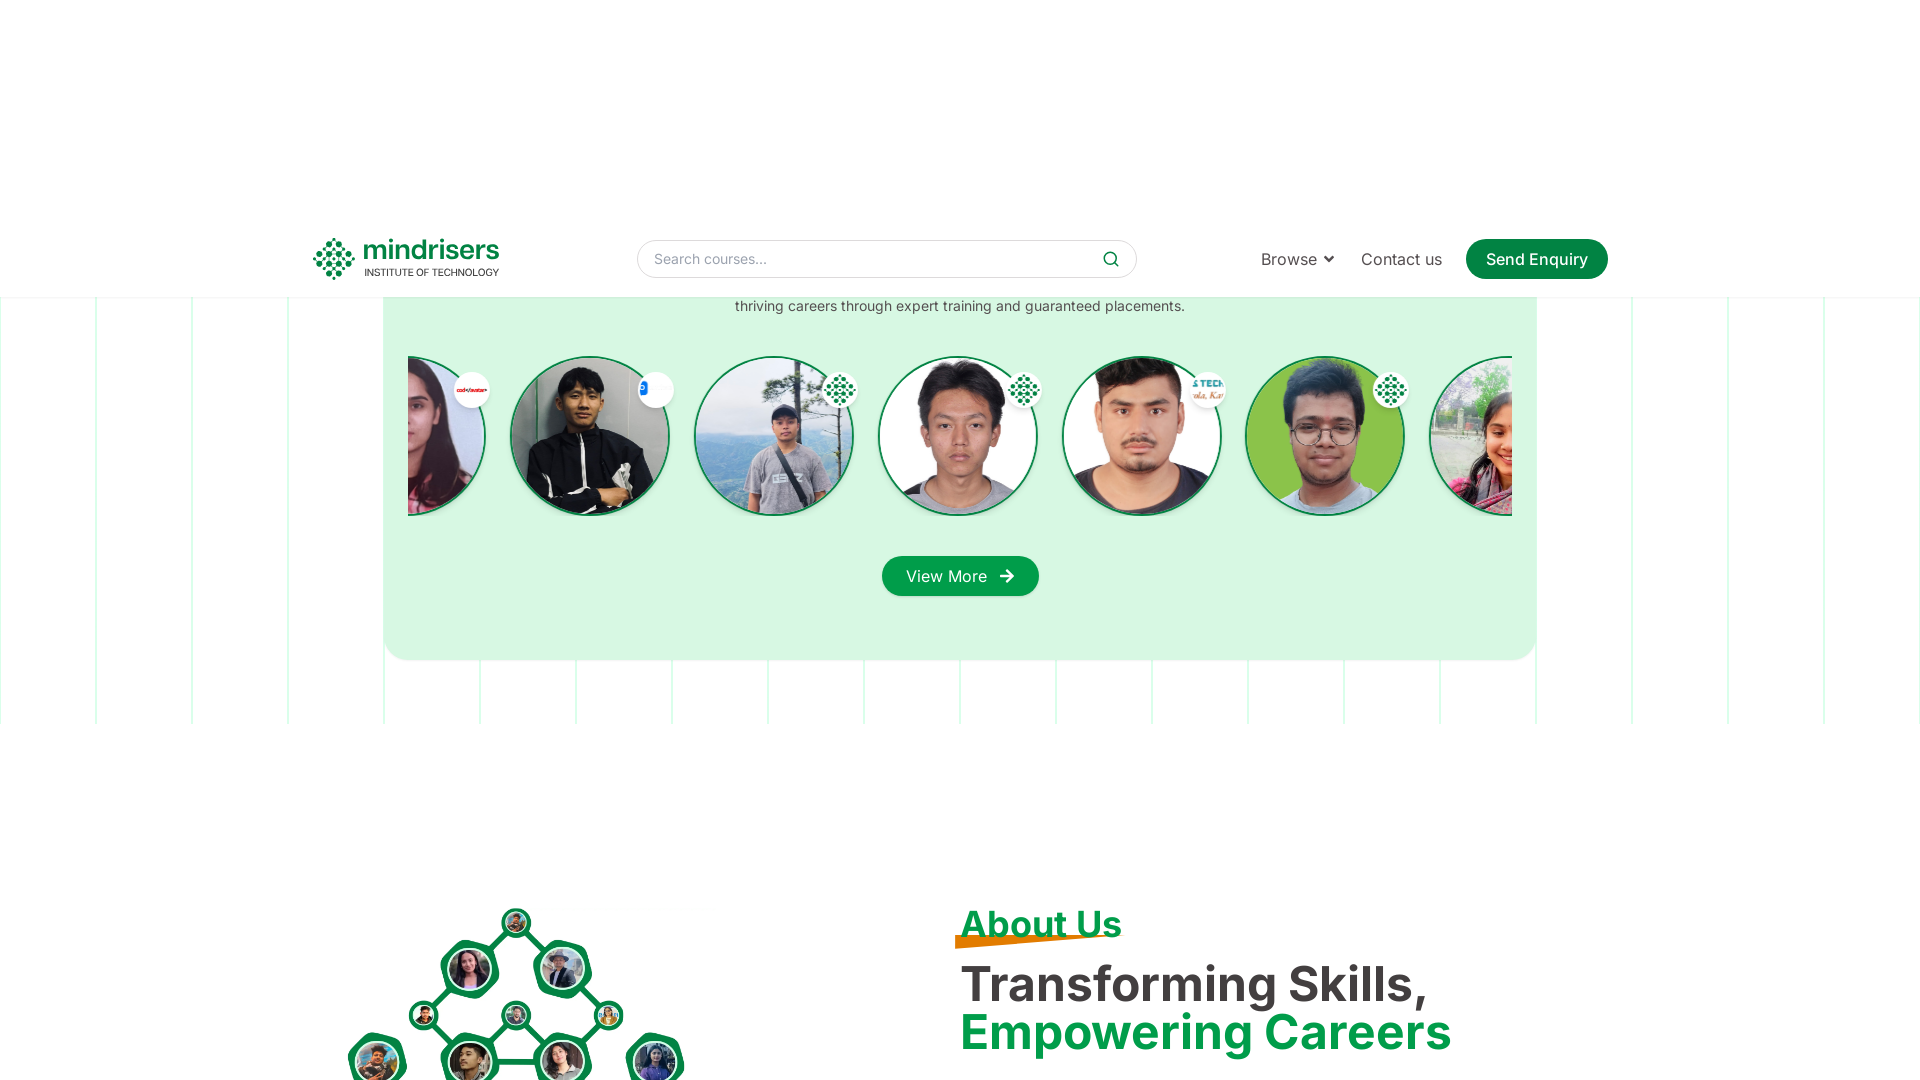

Waited 1 second for content to render
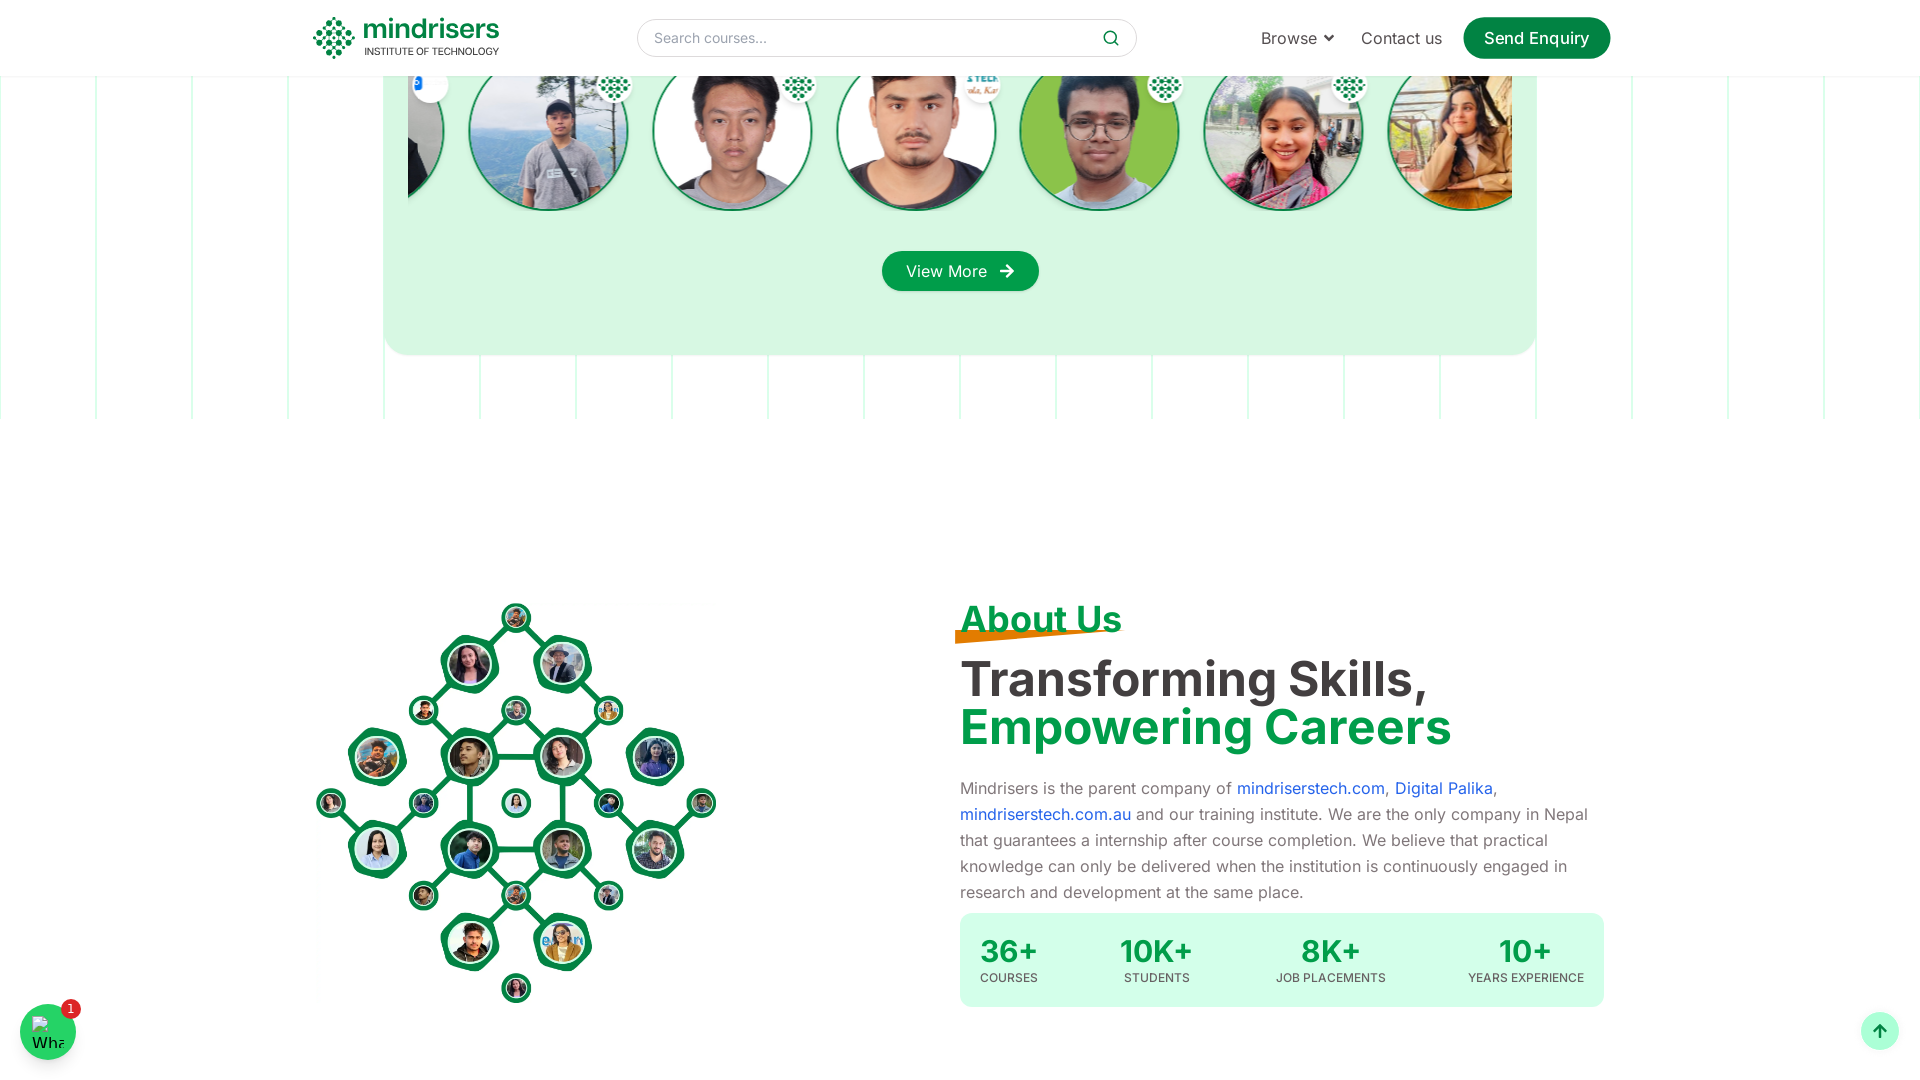

Scrolled down by 500 pixels
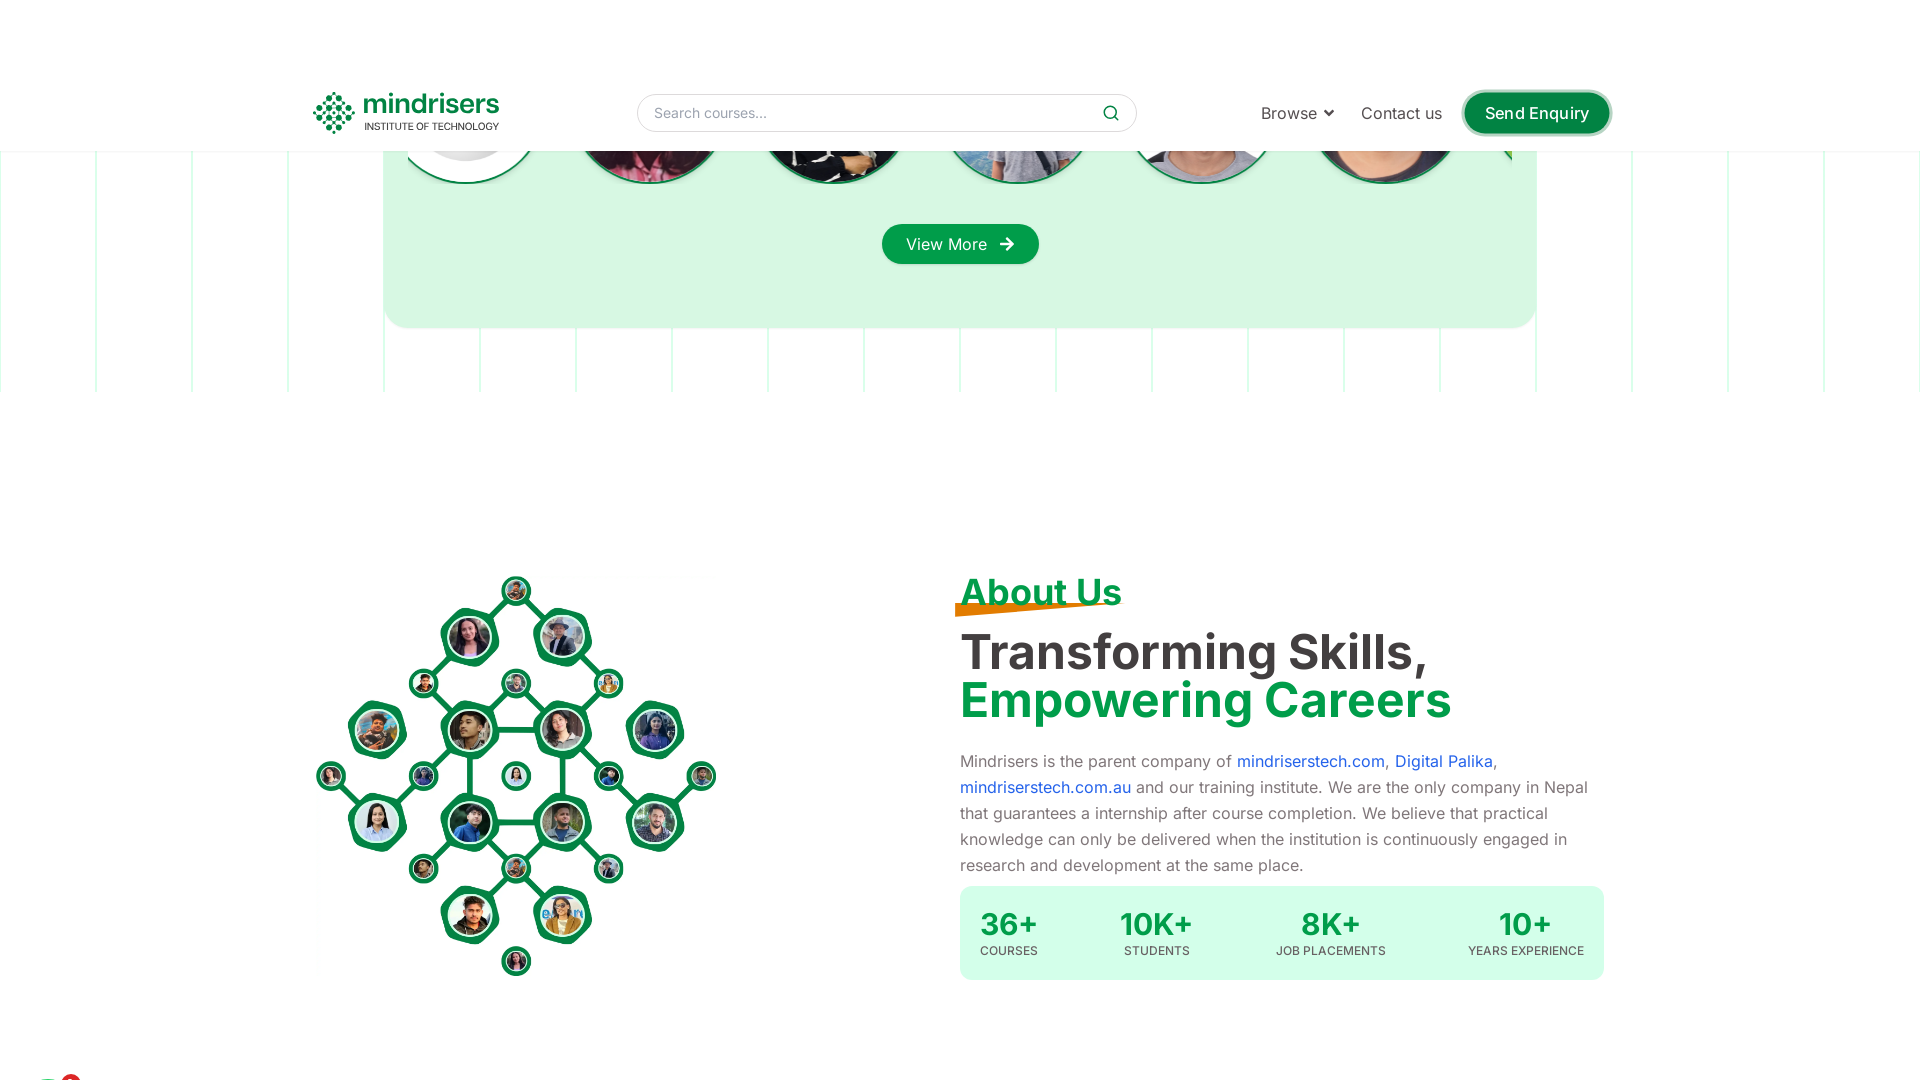

Waited 1 second for content to render
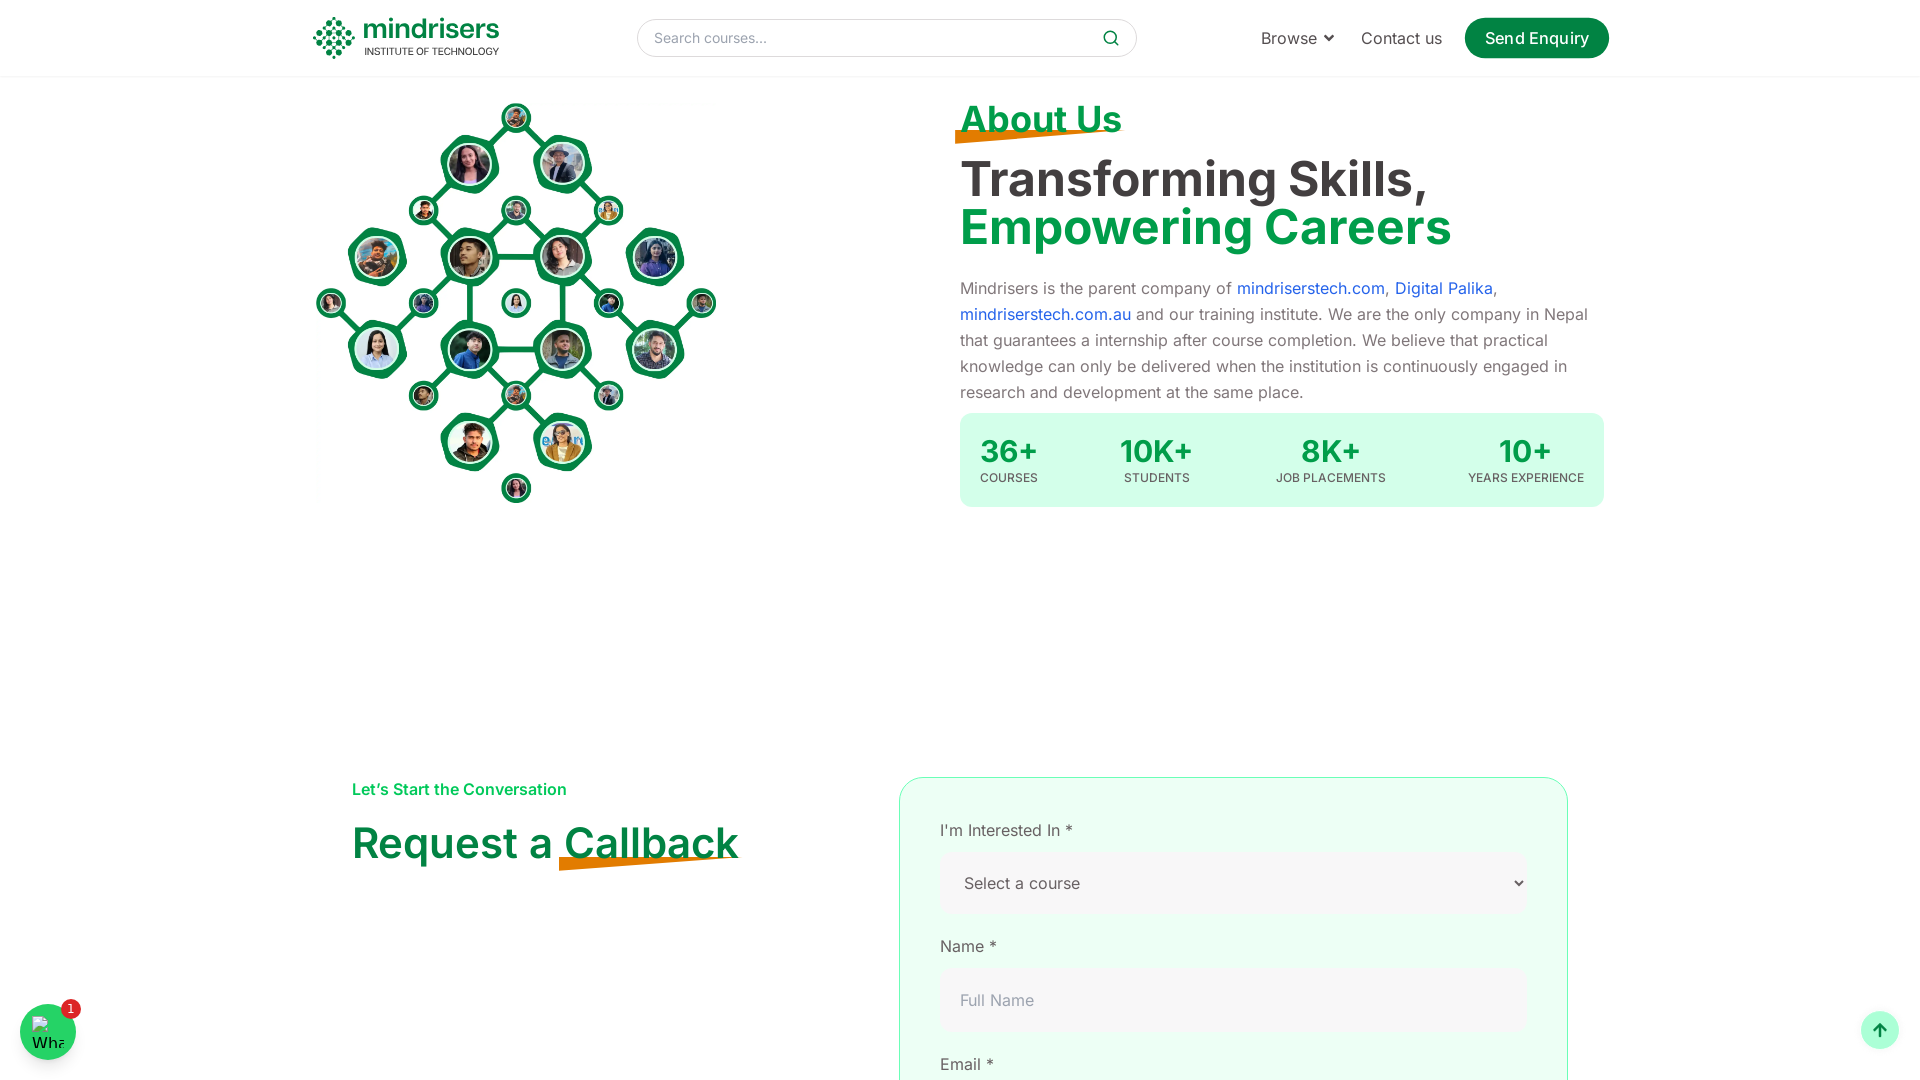

Scrolled down by 500 pixels
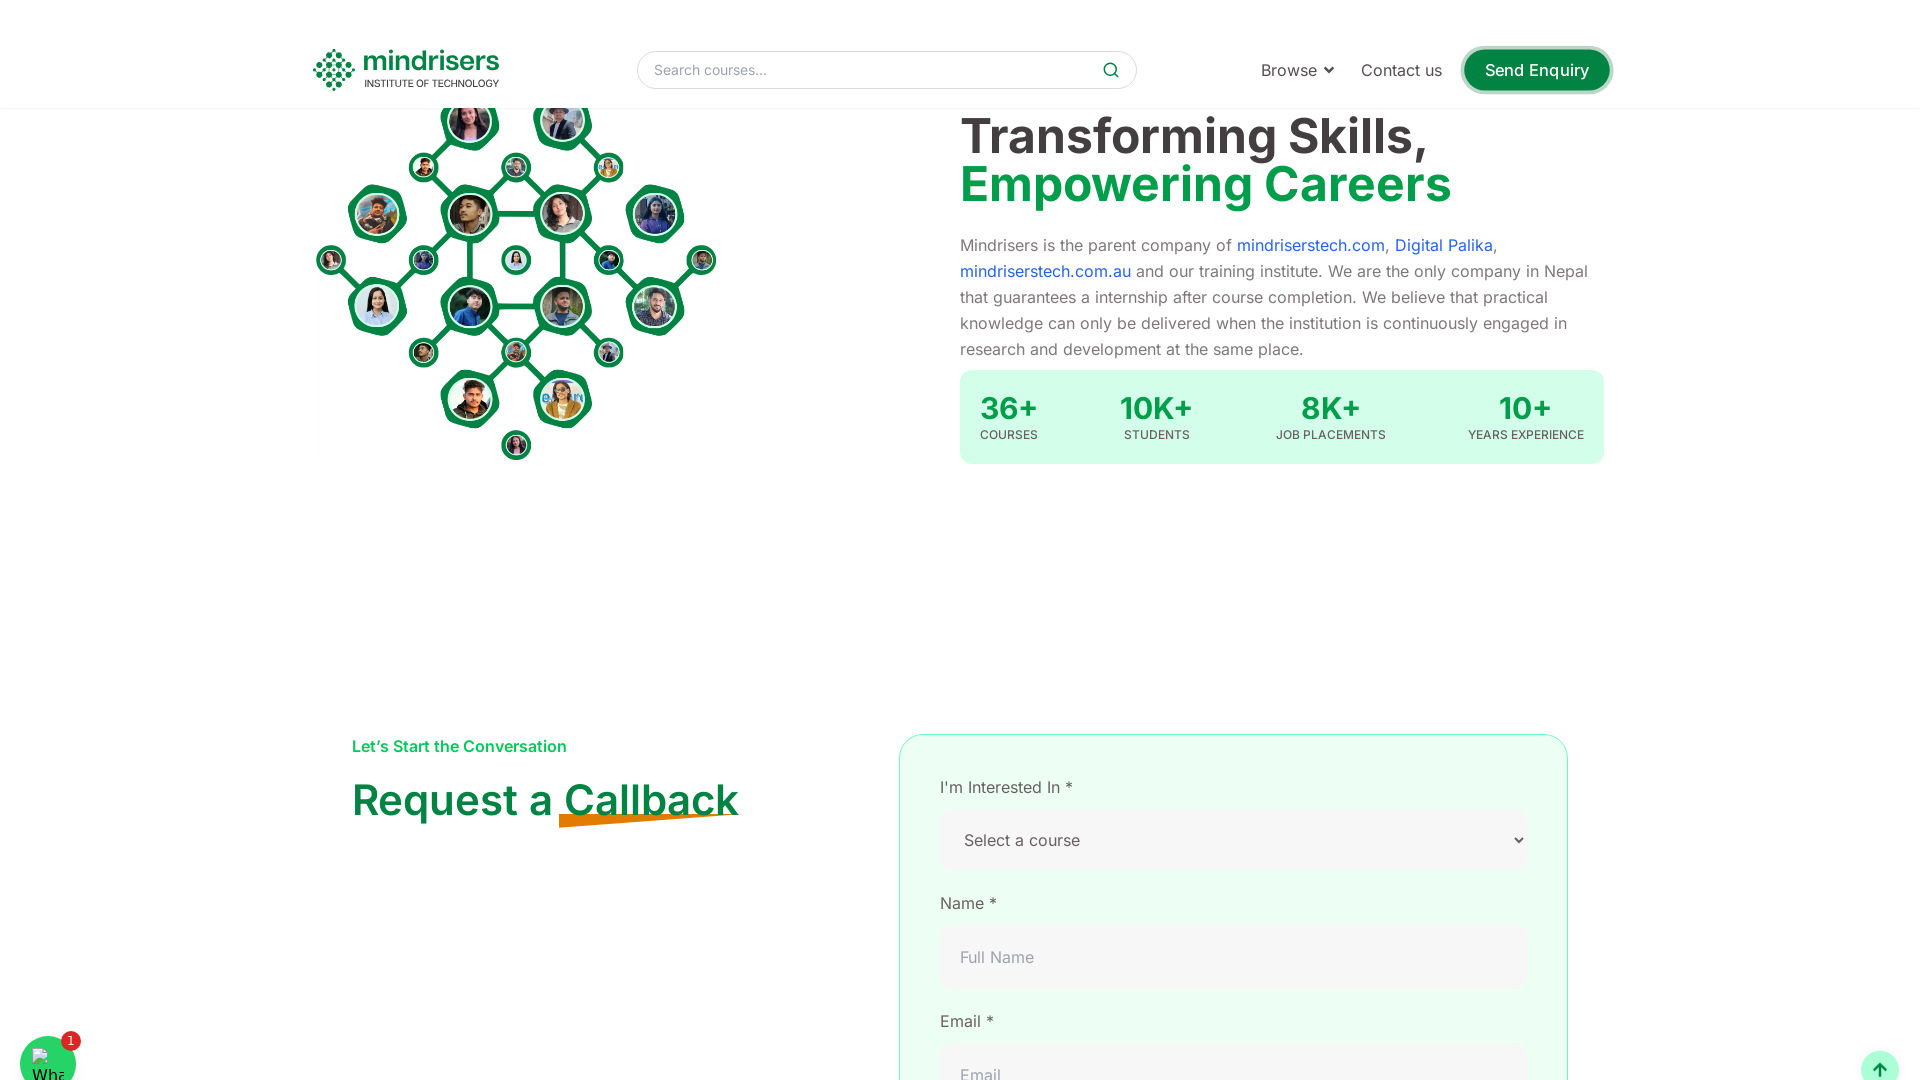

Waited 1 second for content to render
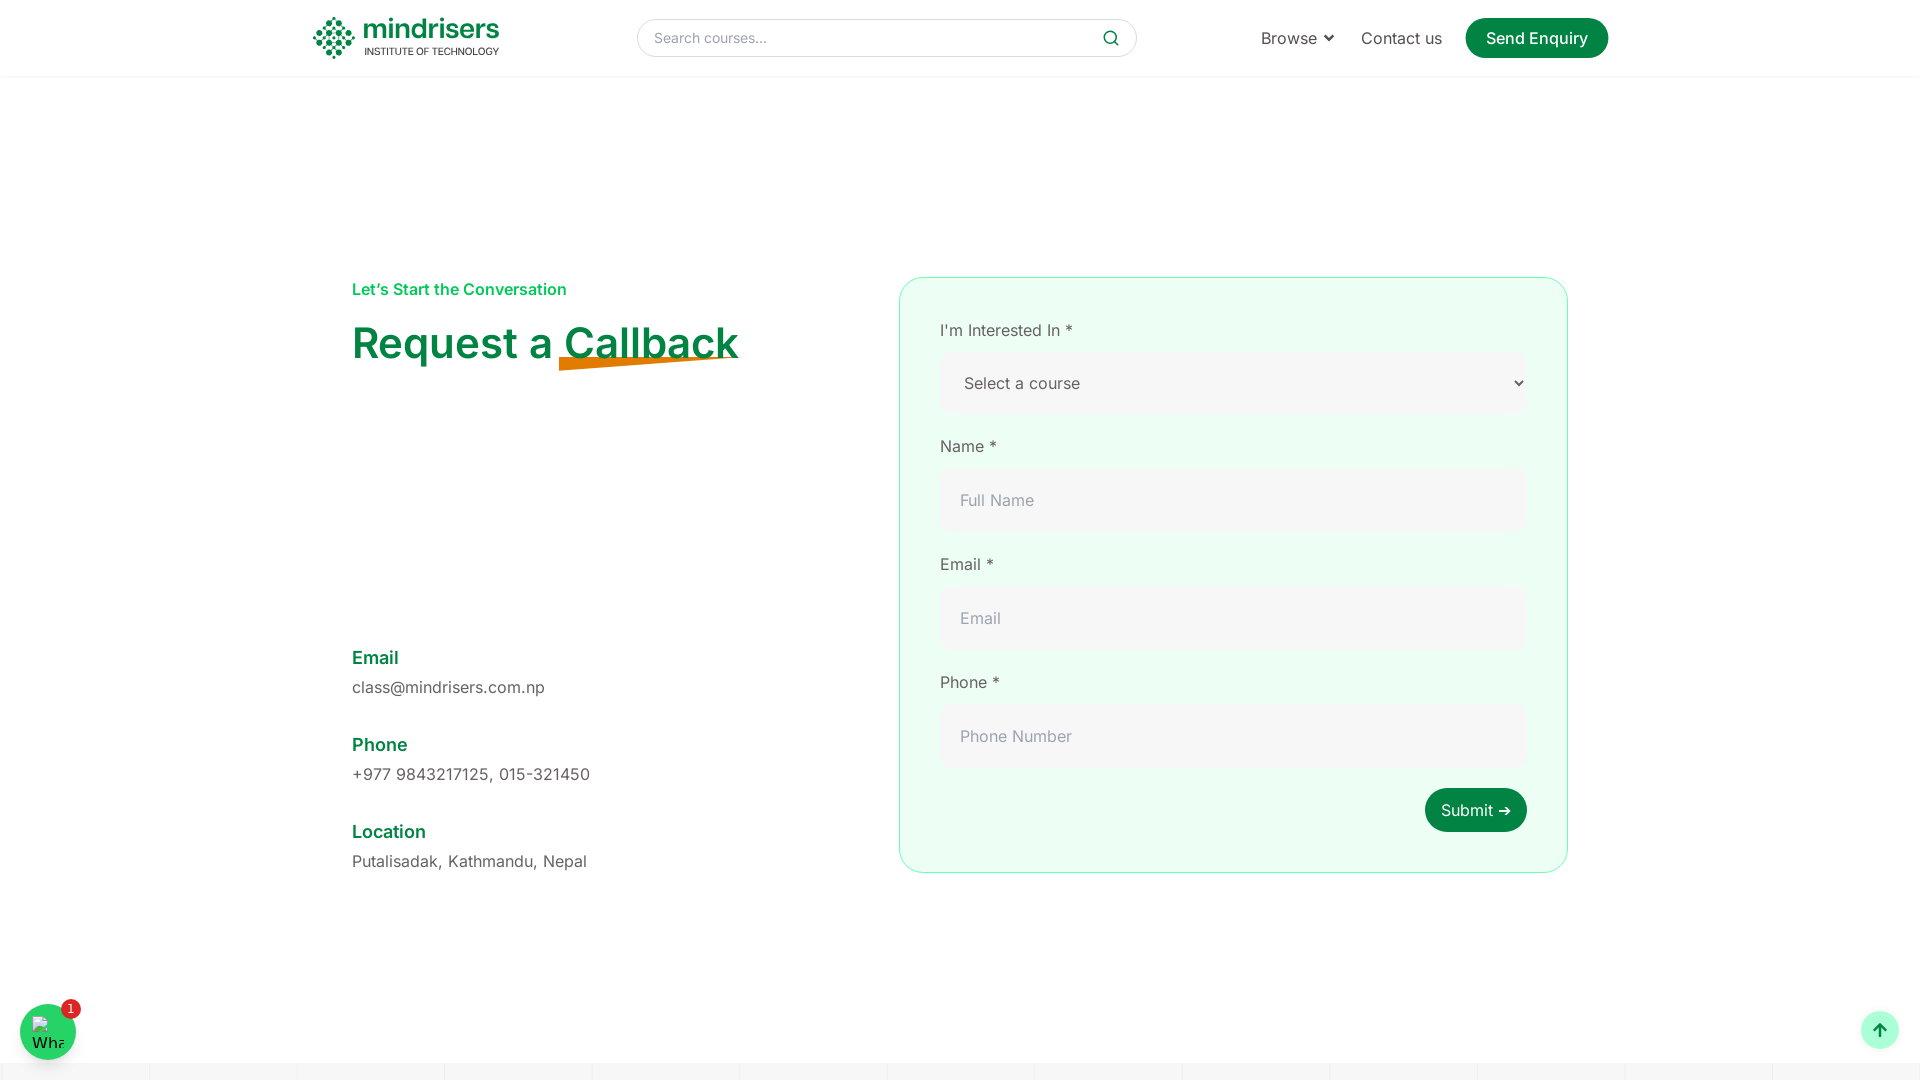

Scrolled down by 500 pixels
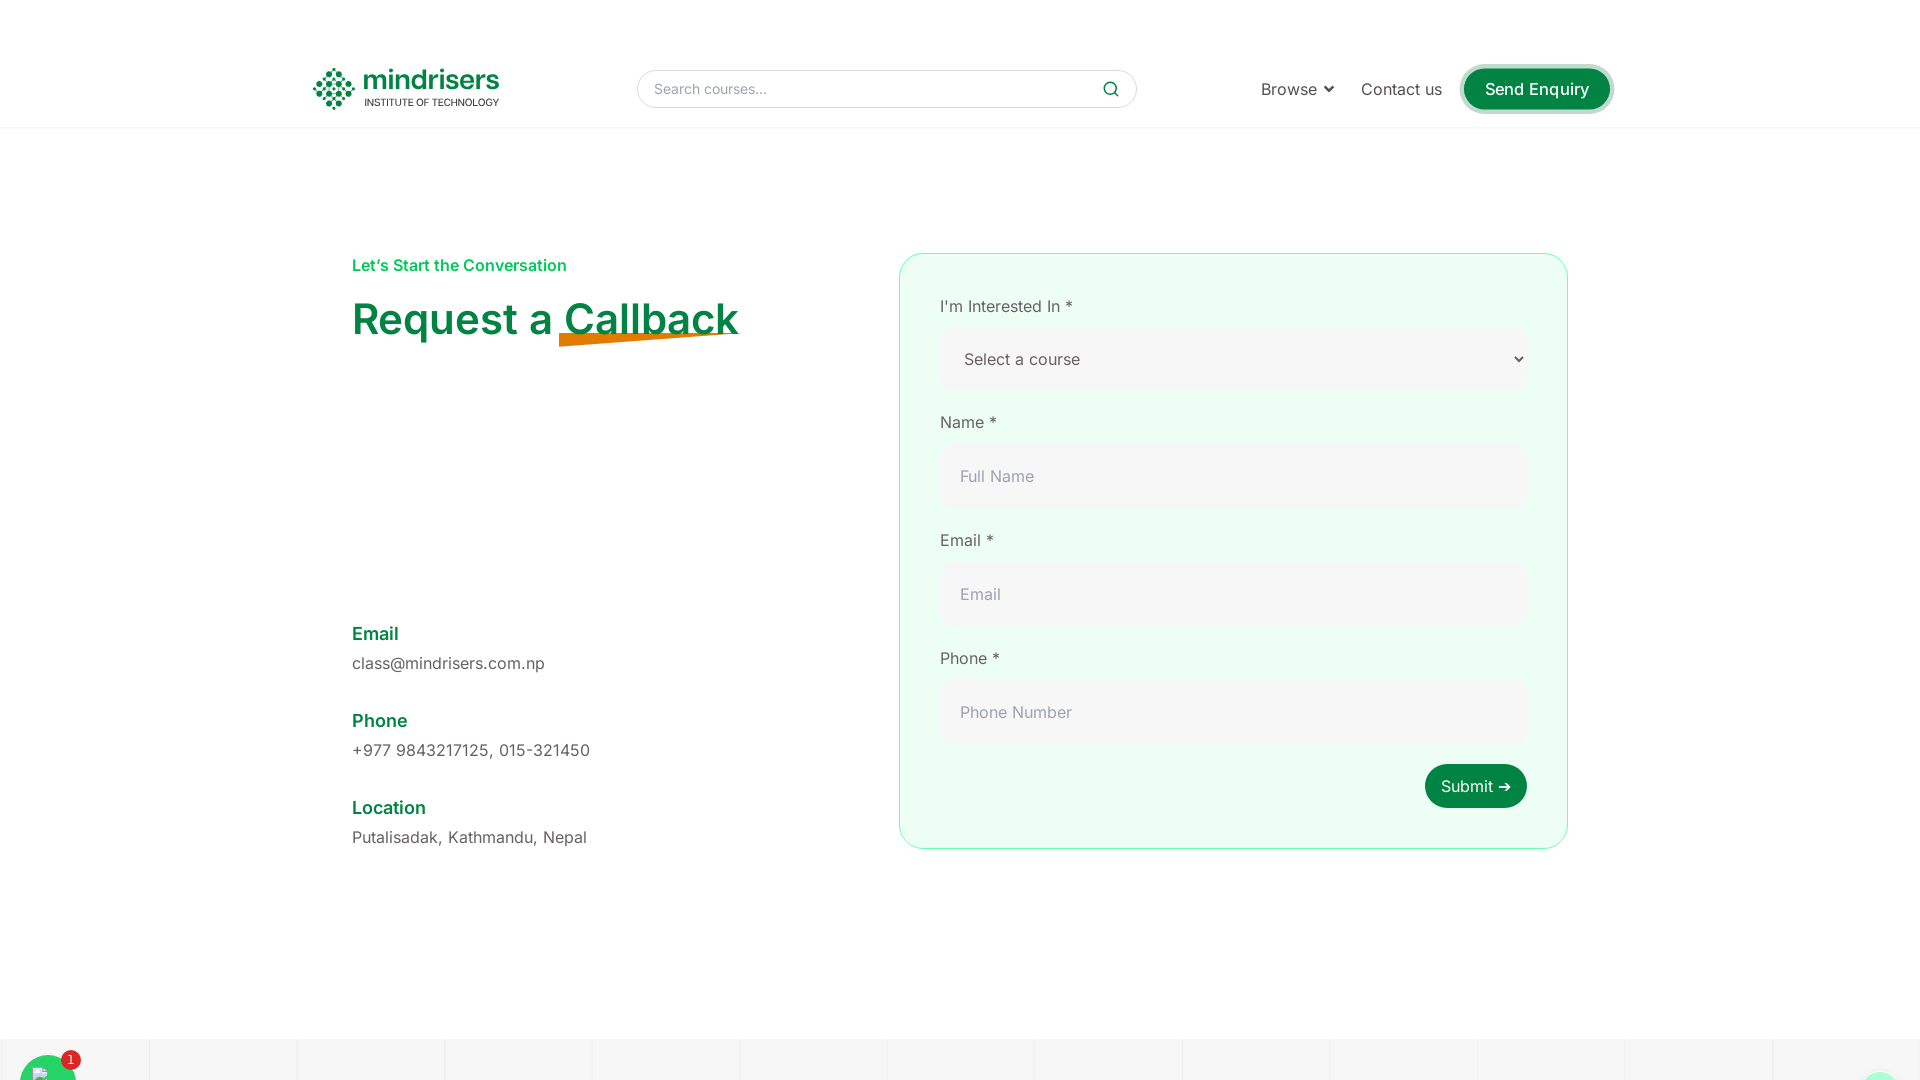

Waited 1 second for content to render
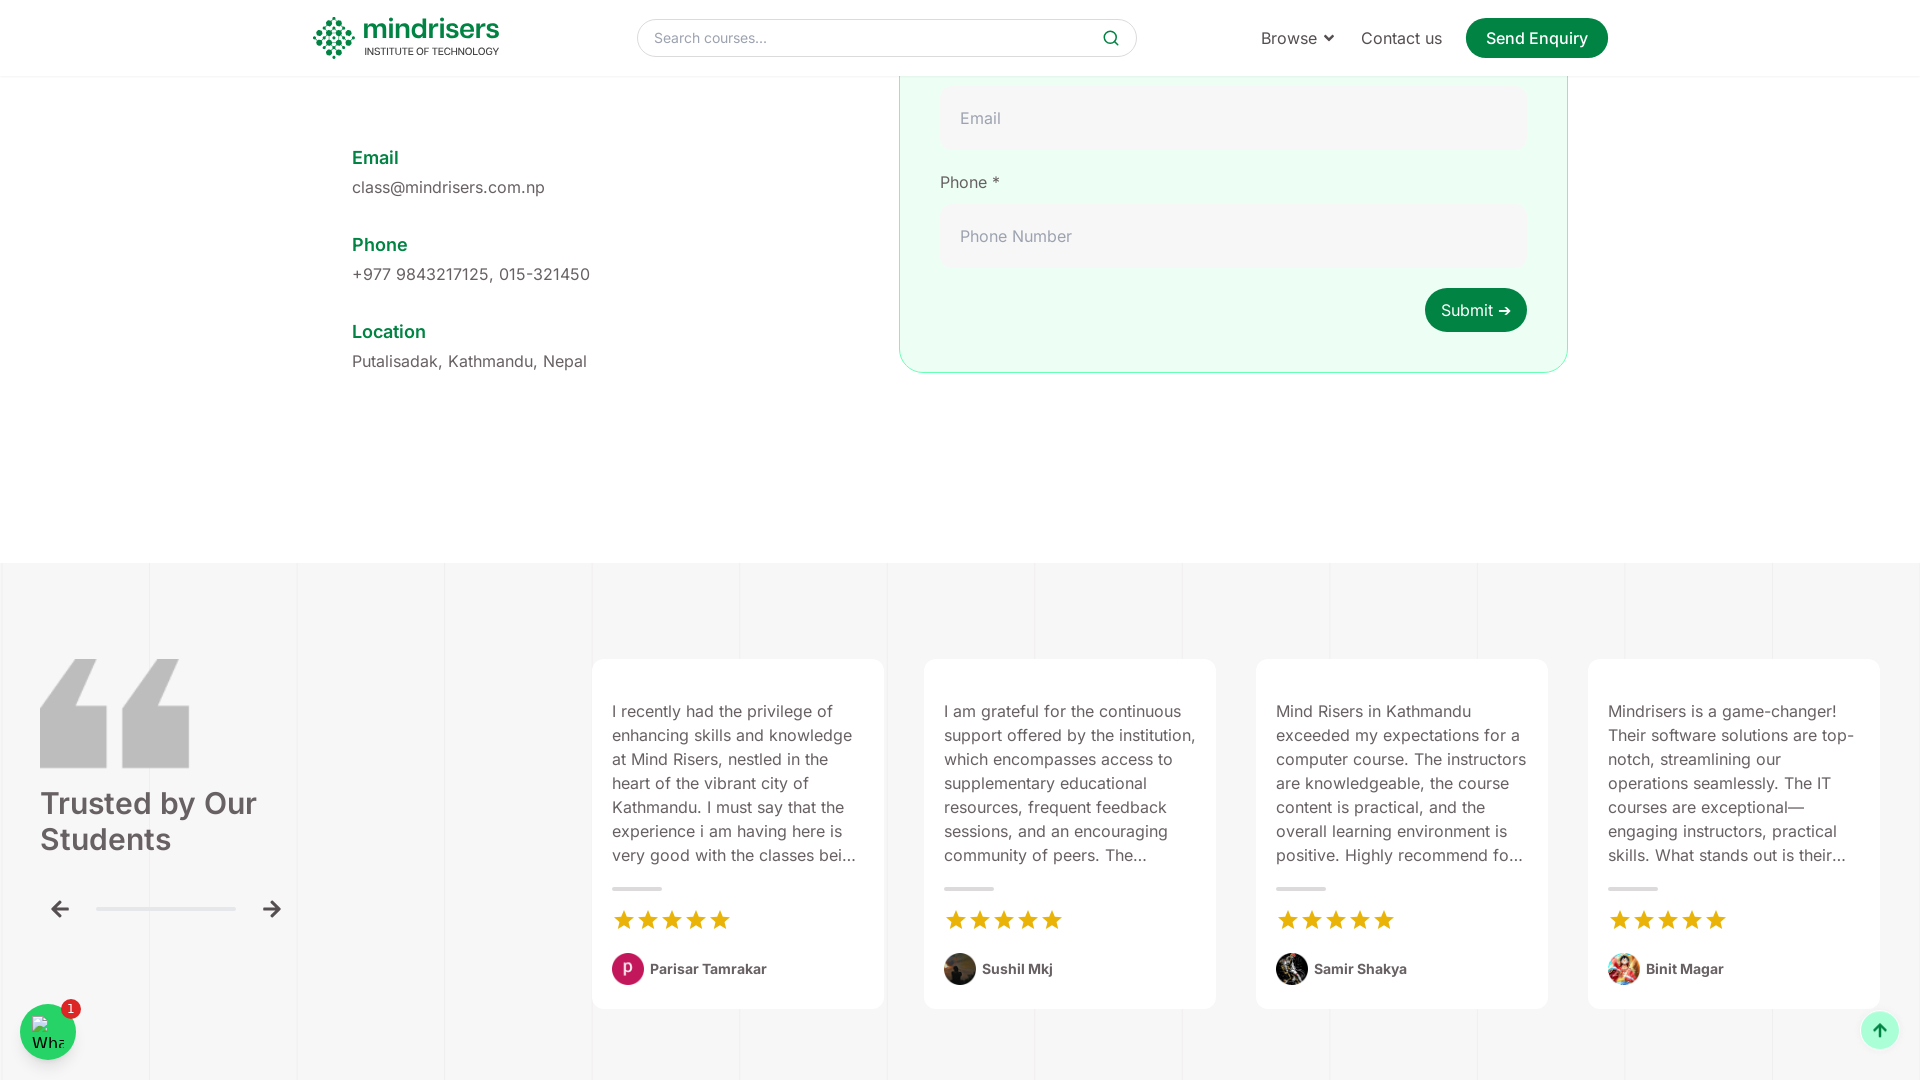

Scrolled down by 500 pixels
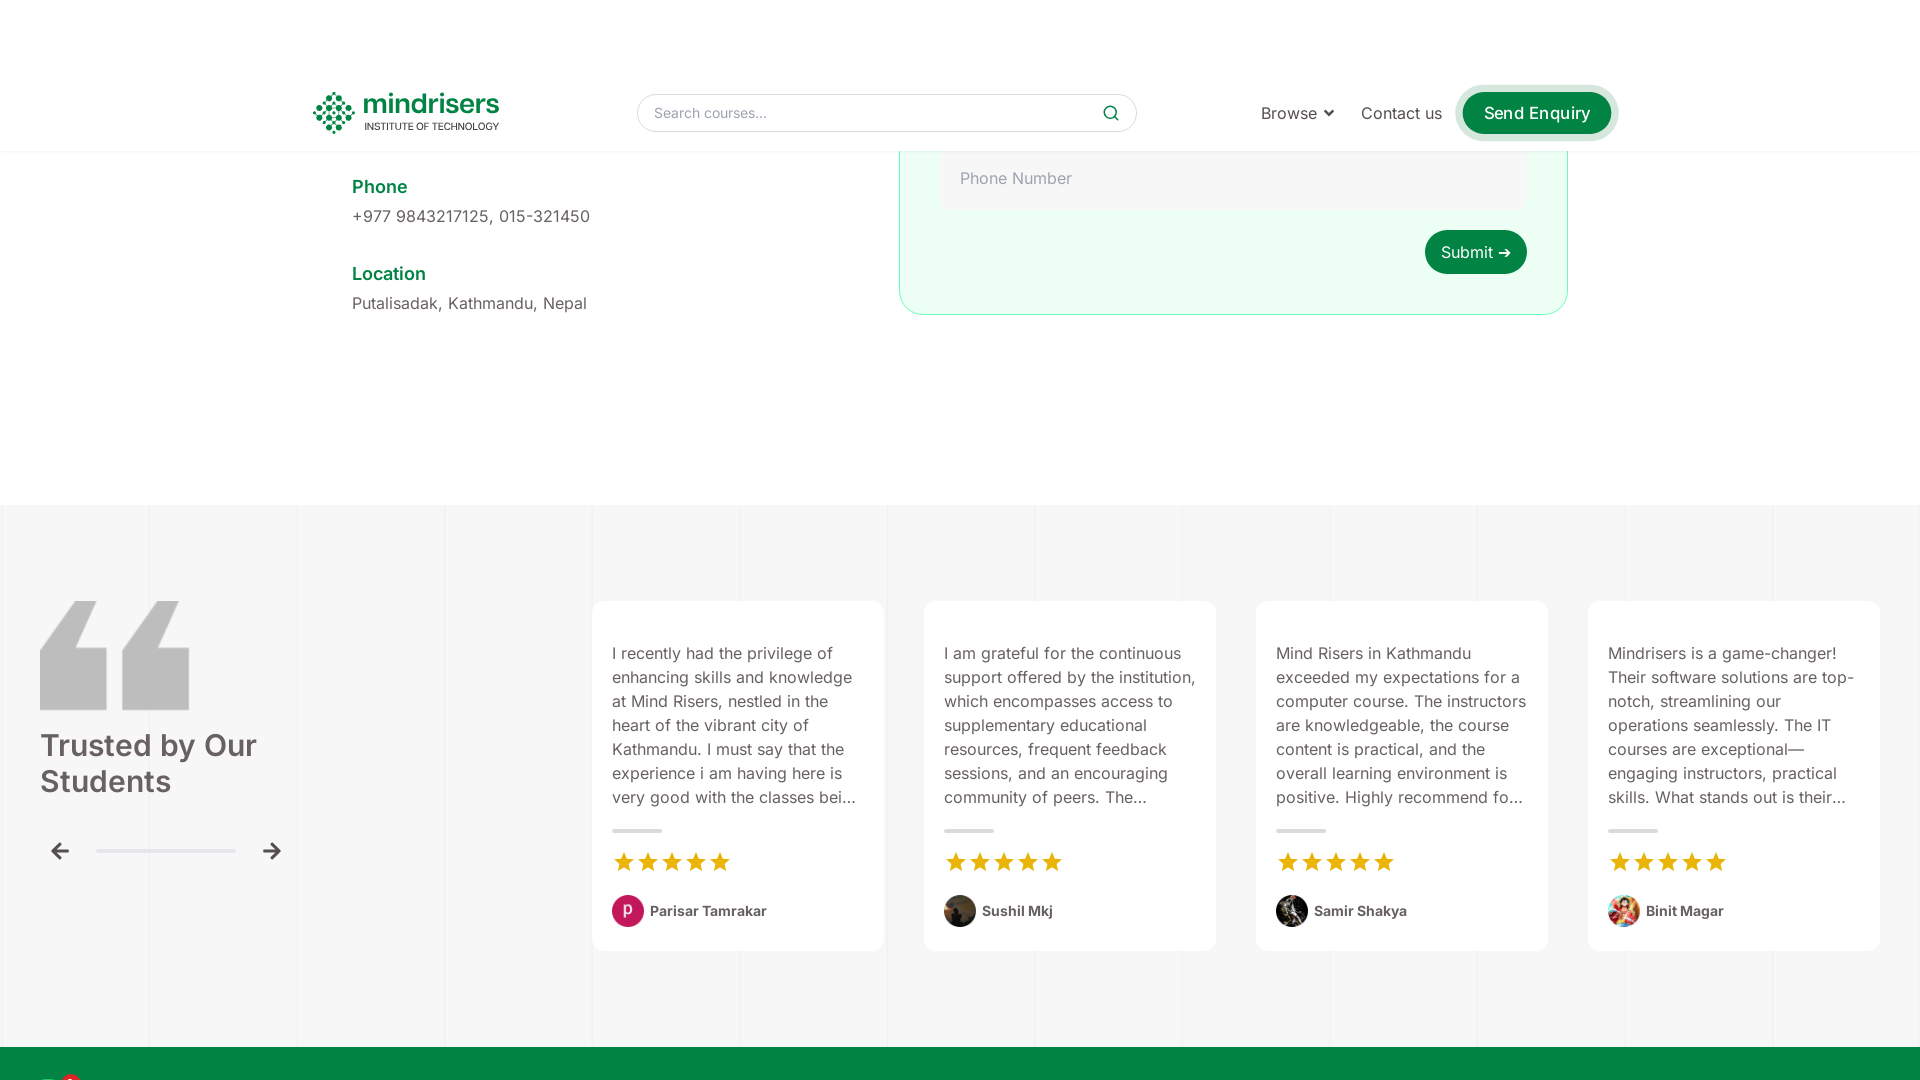

Waited 1 second for content to render
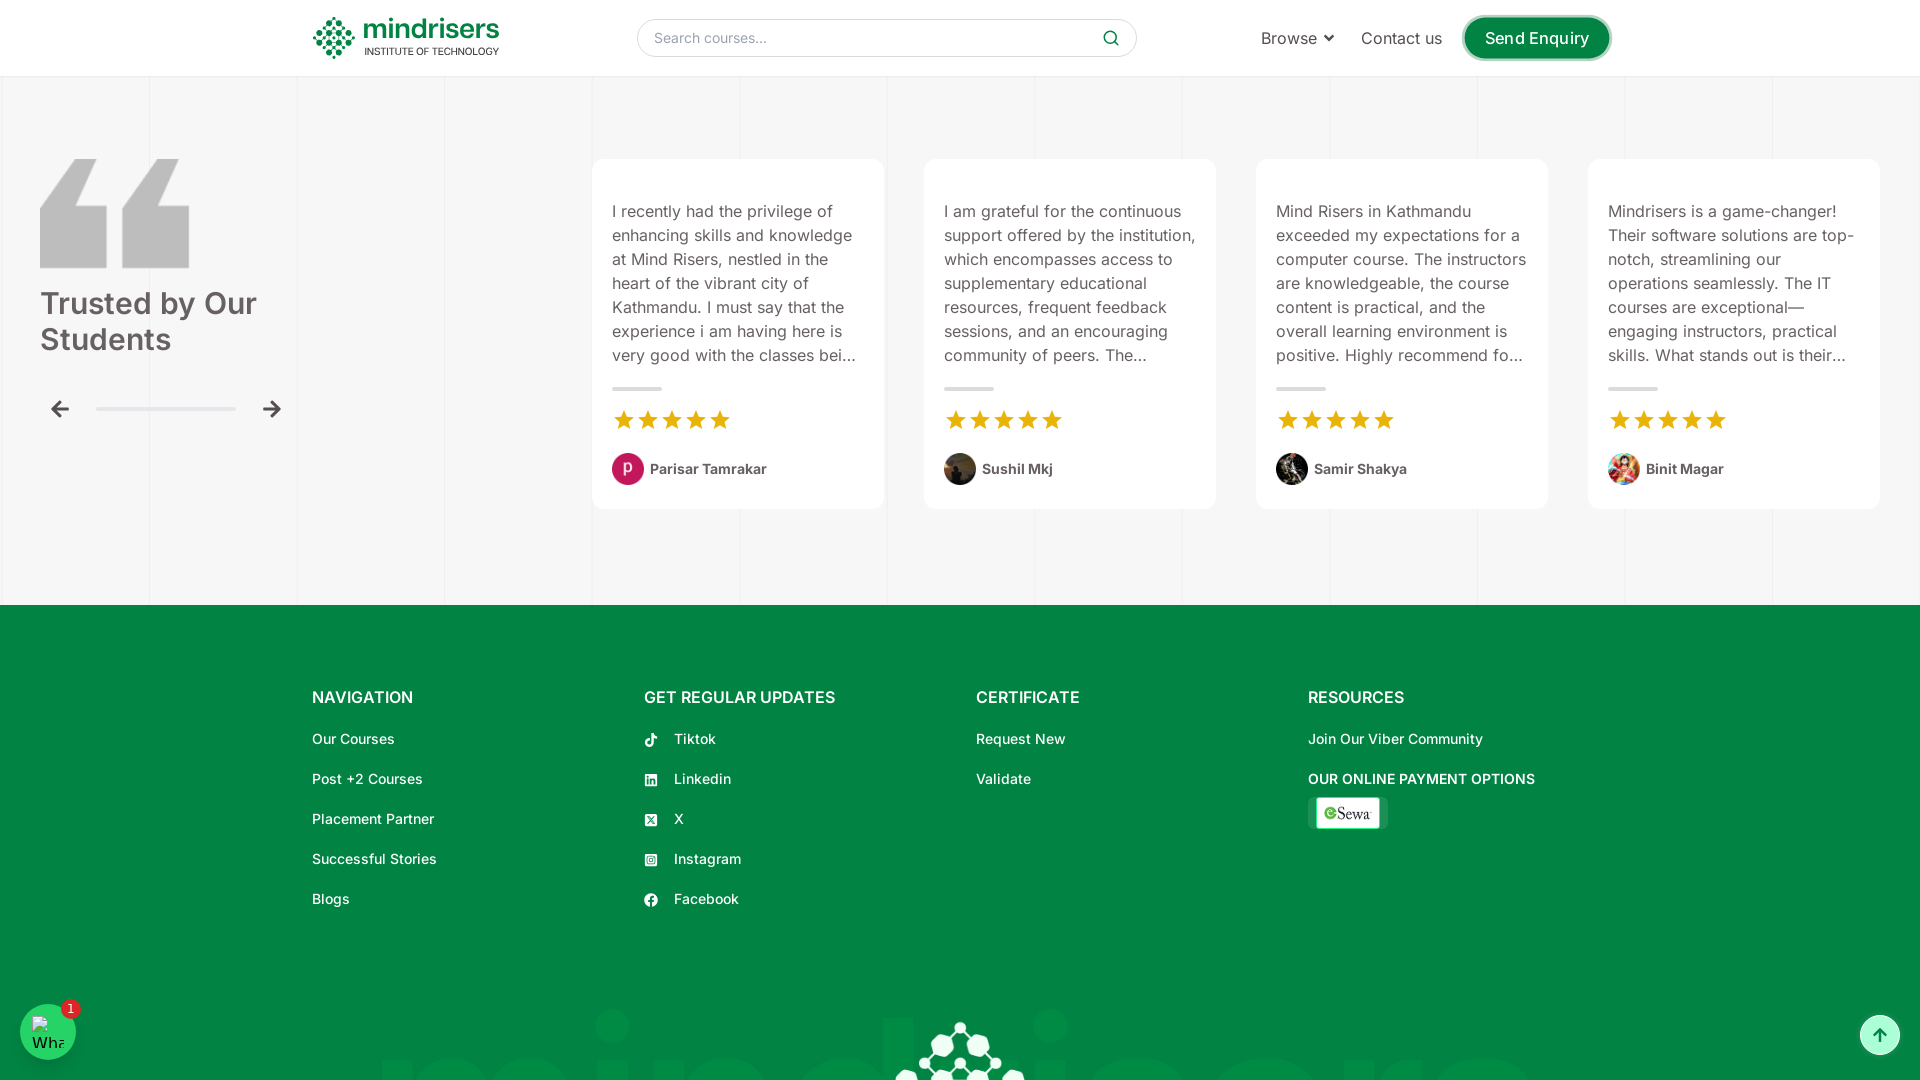

Scrolled down by 500 pixels
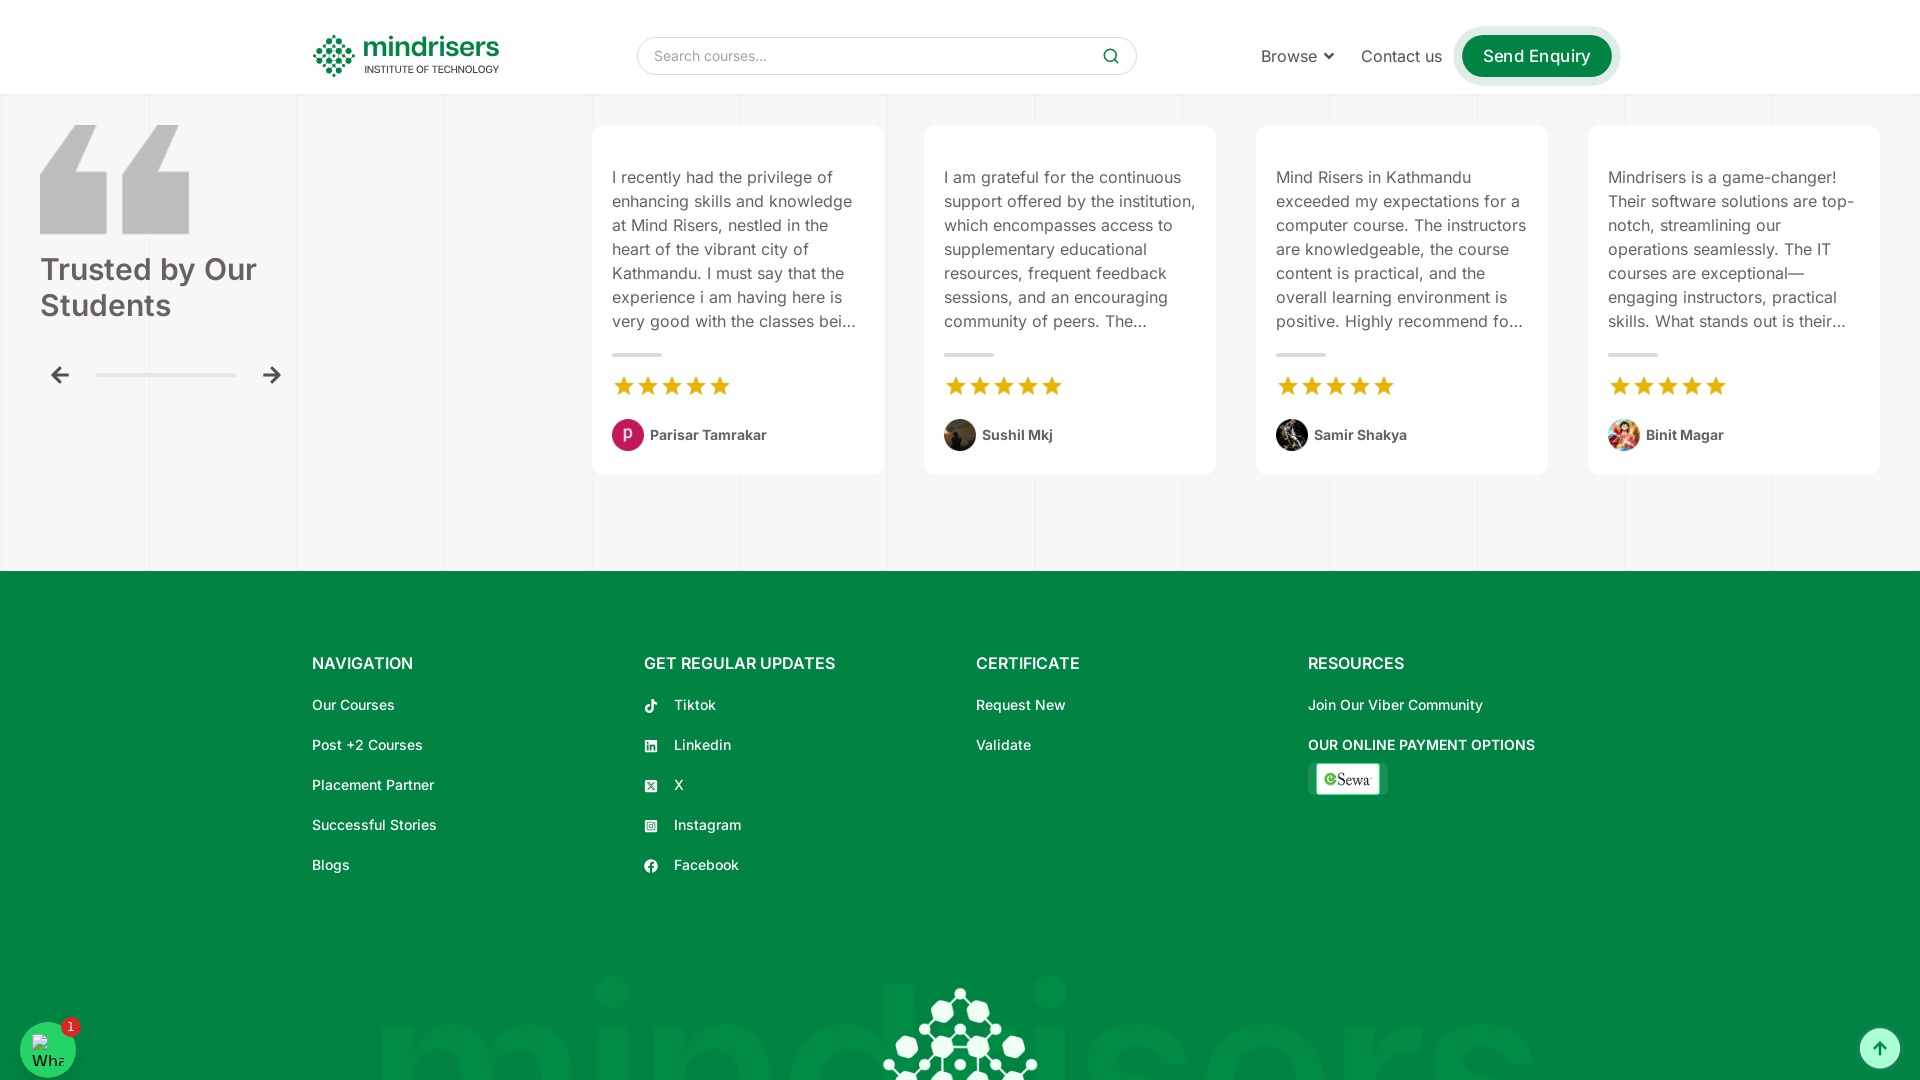

Waited 1 second for content to render
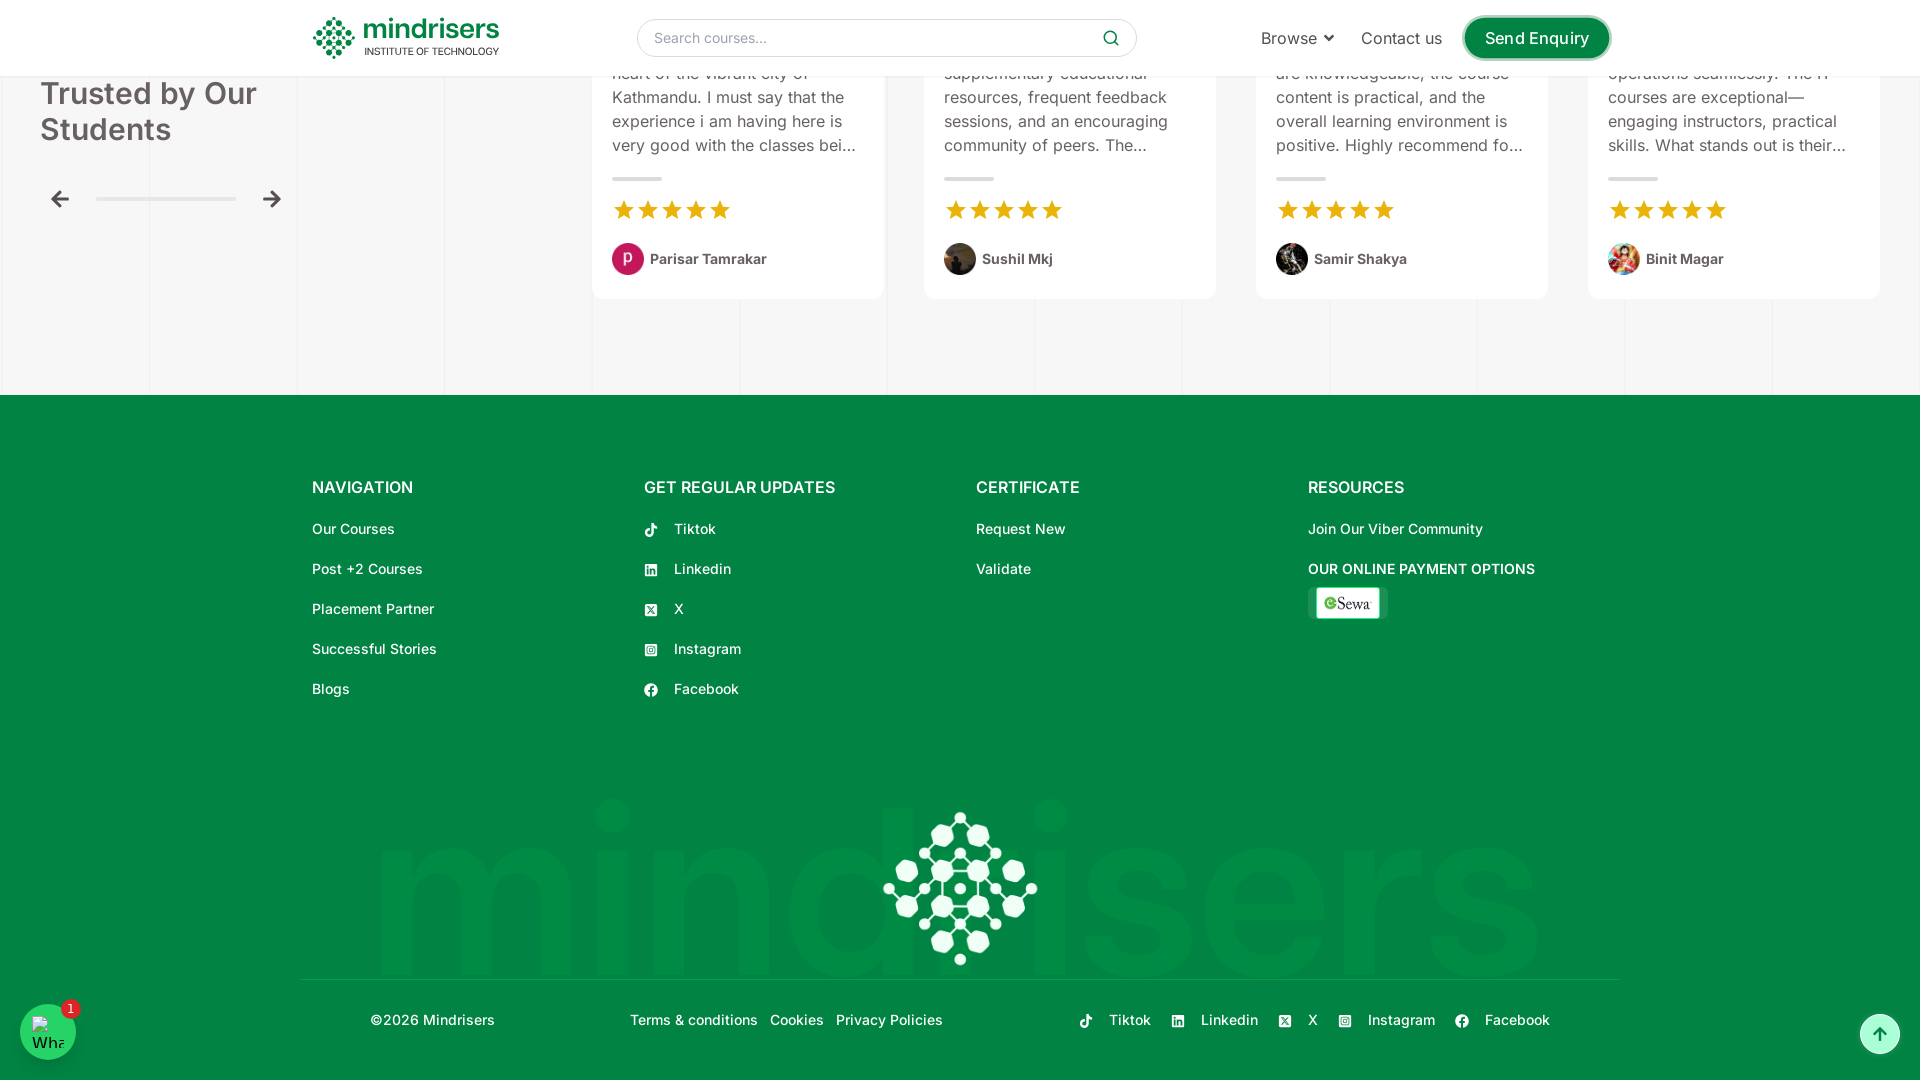

Scrolled down by 500 pixels
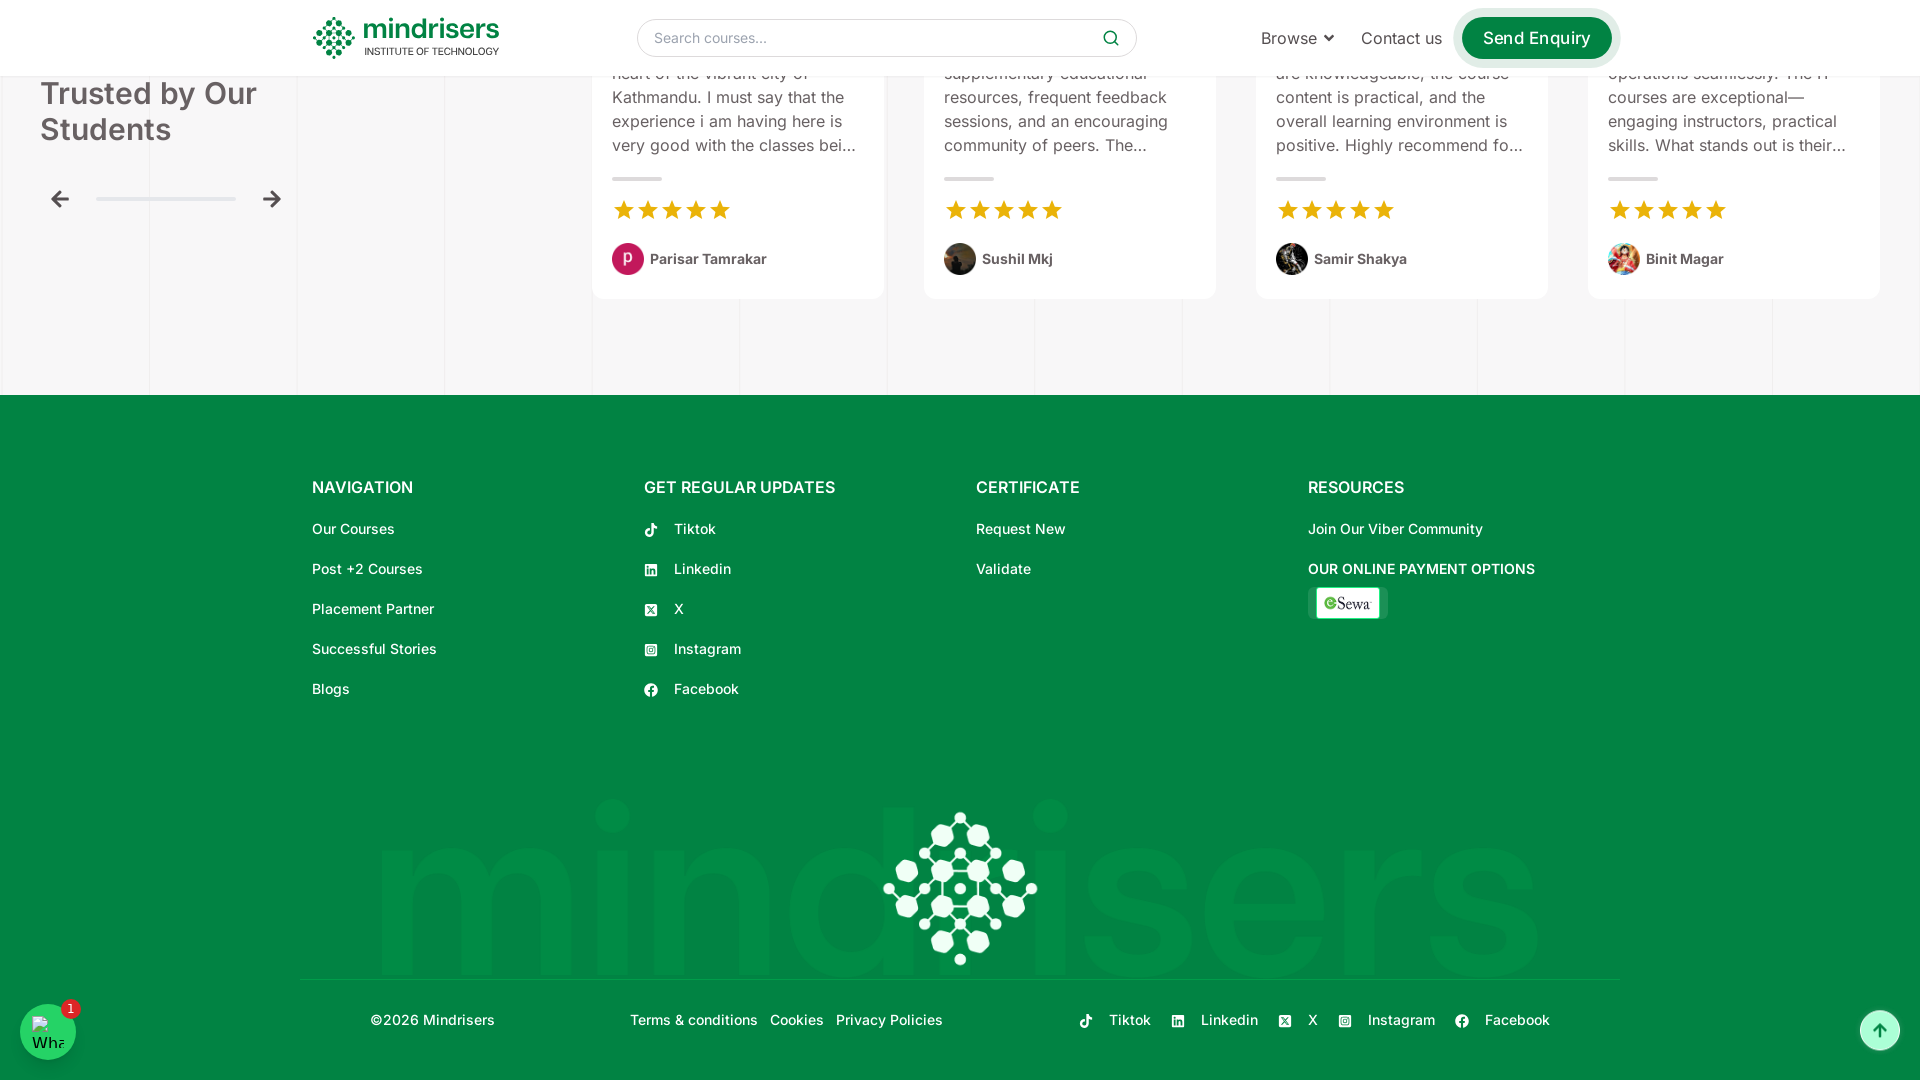

Waited 1 second for content to render
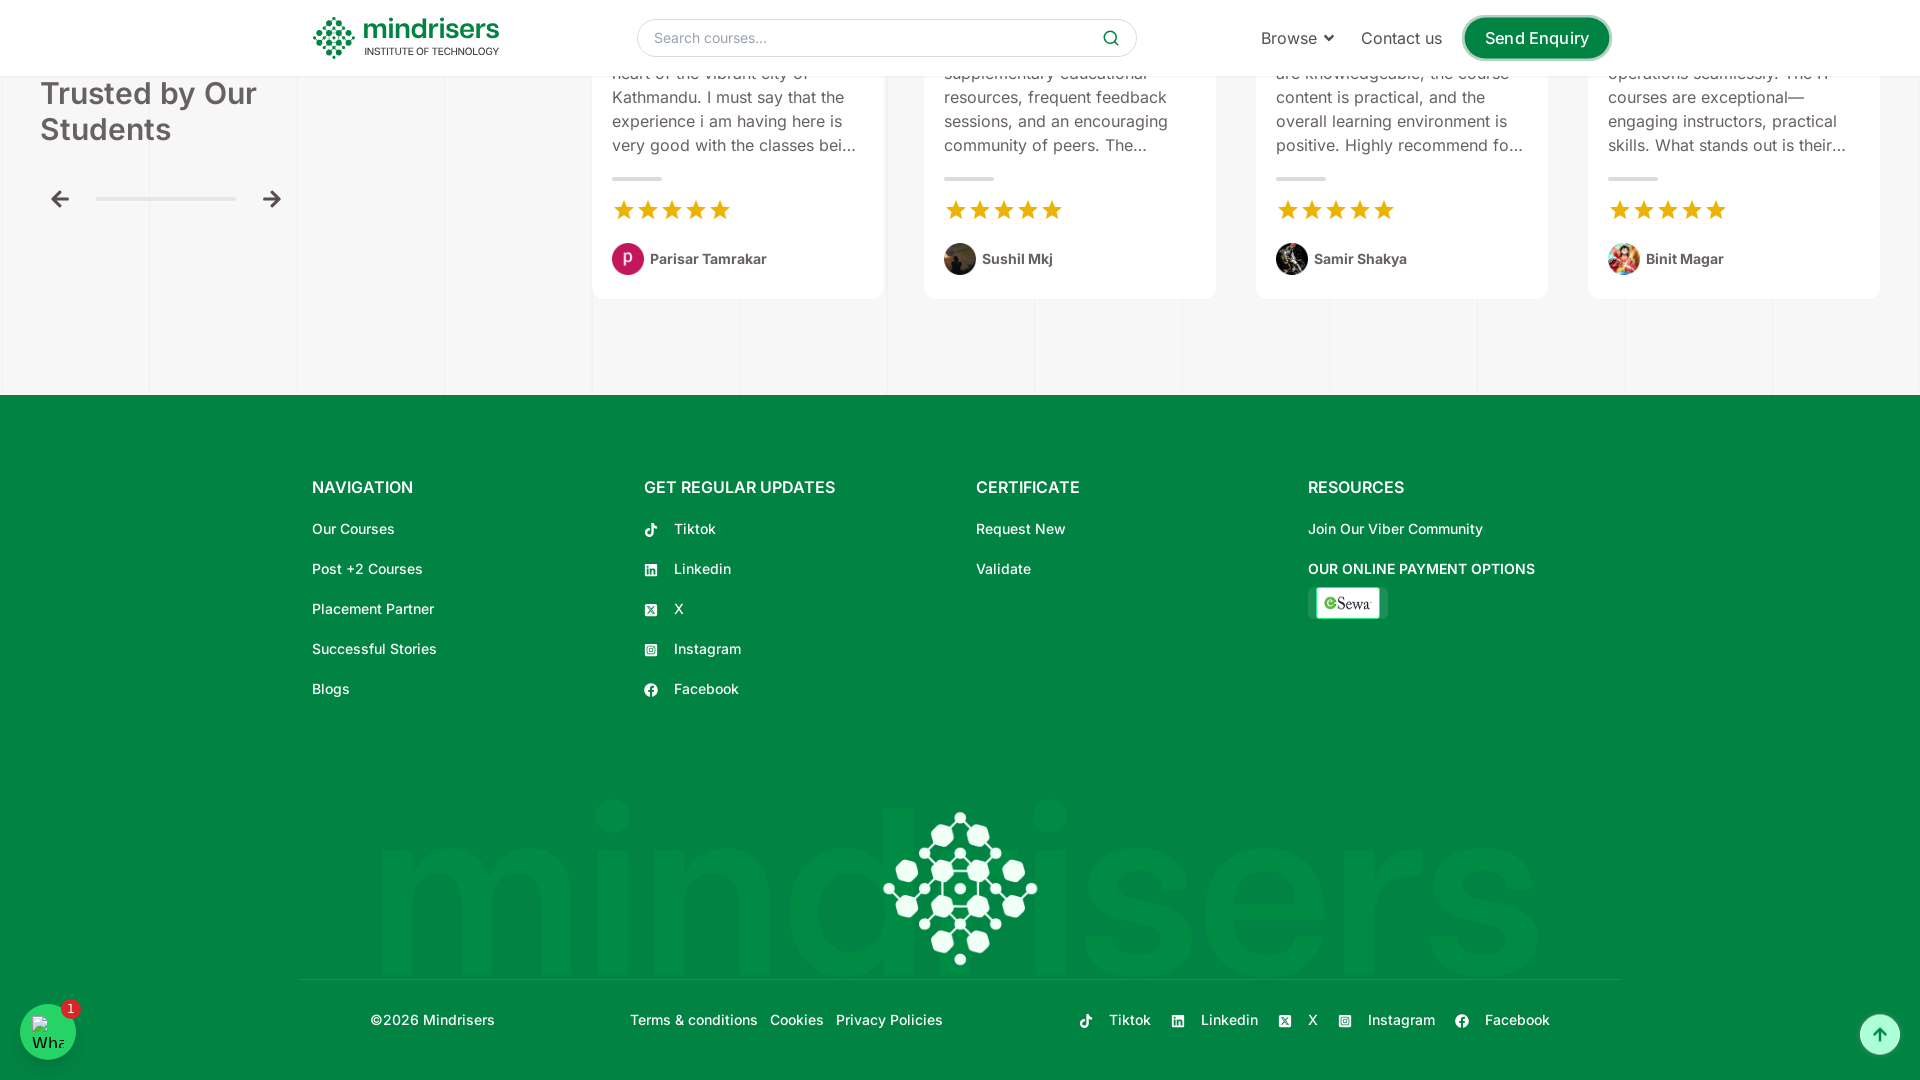

Retrieved page title to verify page is accessible
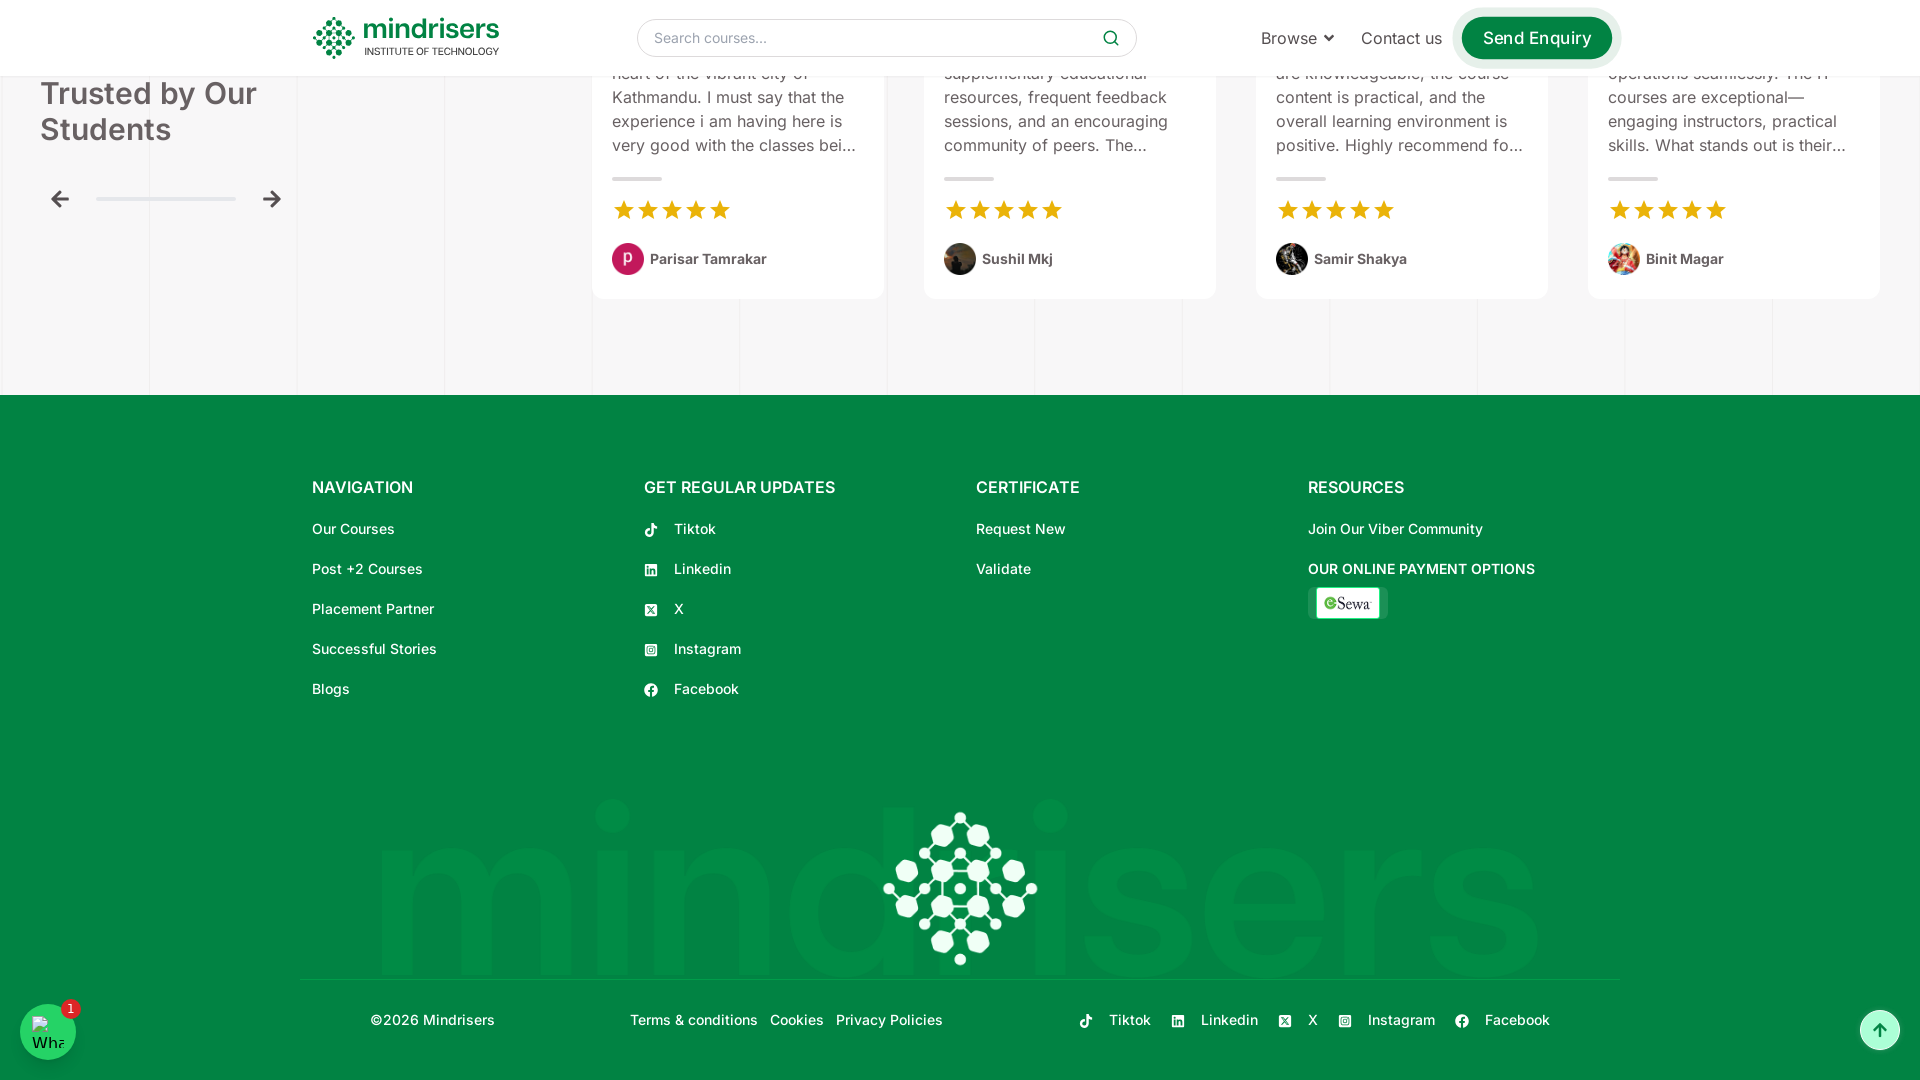

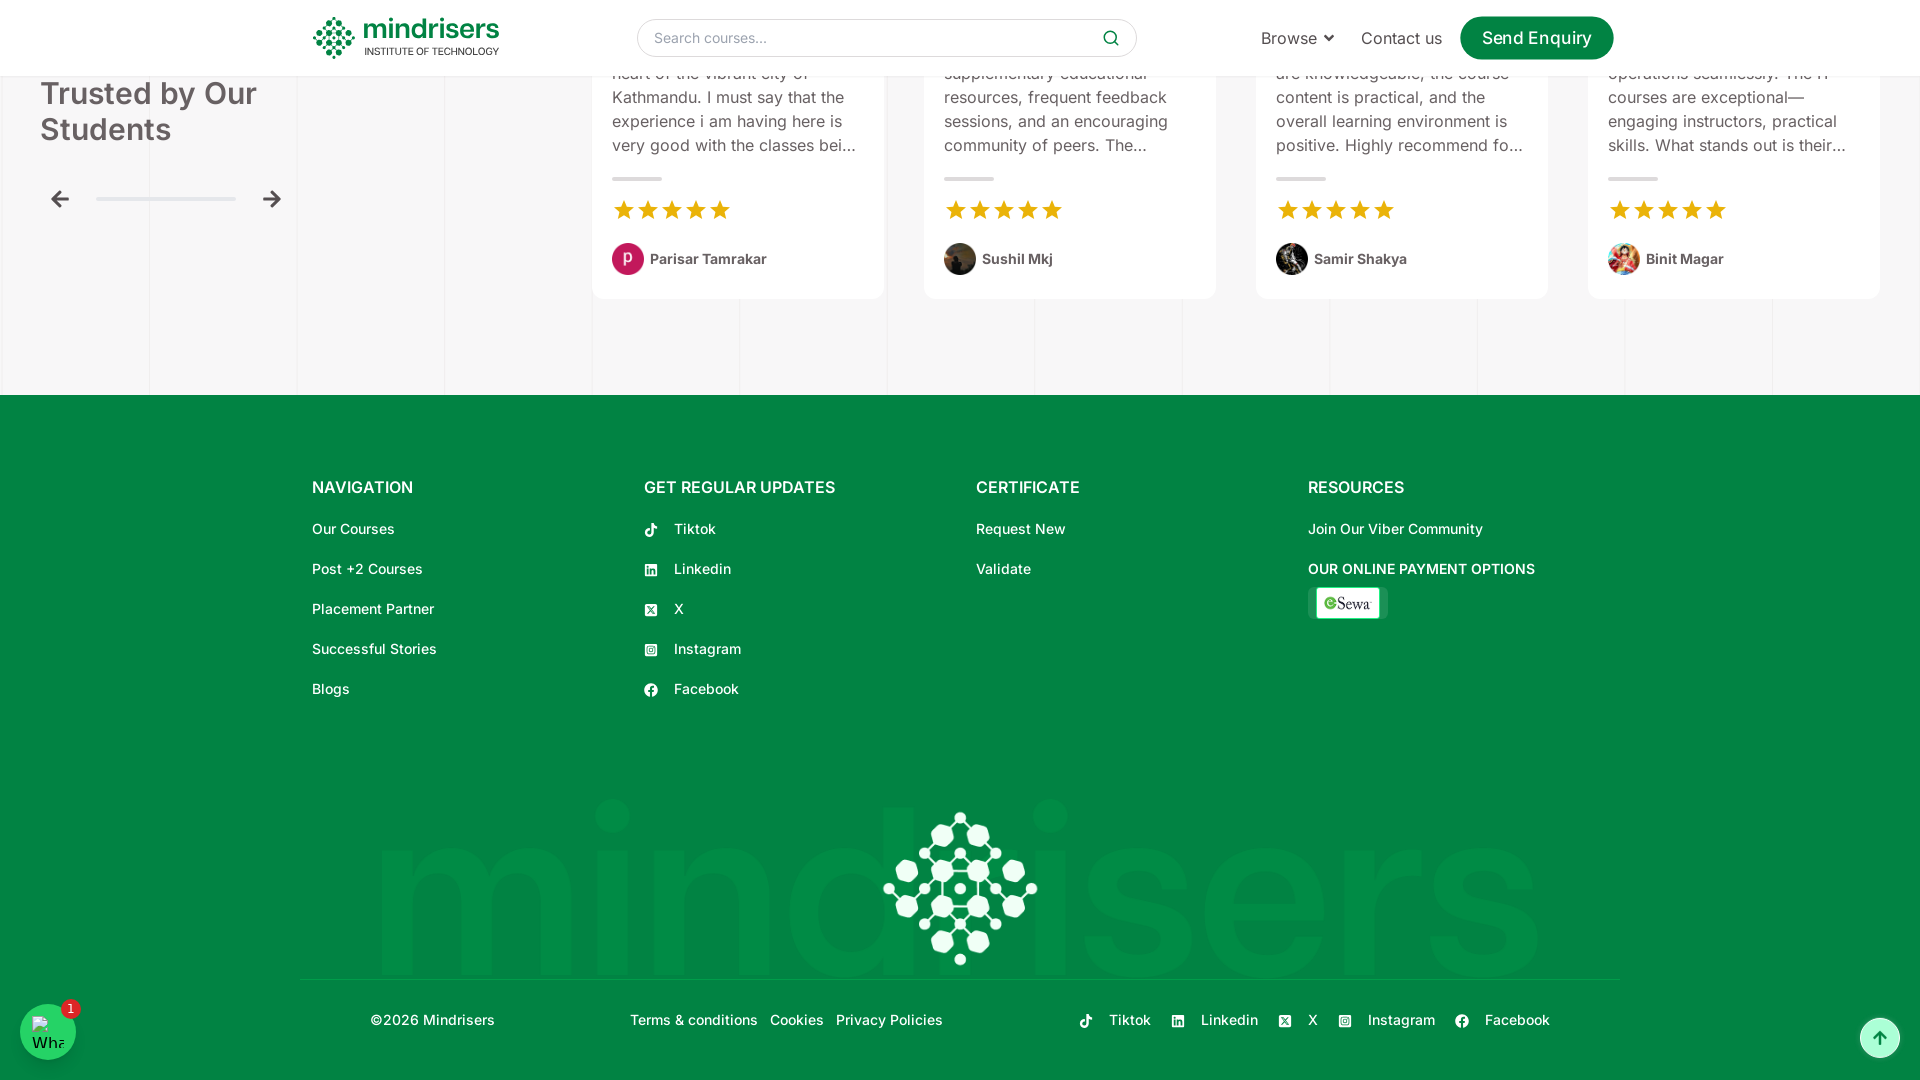